Tests NuGet package search functionality by entering "yaml" in the search box, clicking search, and verifying that package results have titles and descriptions.

Starting URL: https://nuget.org

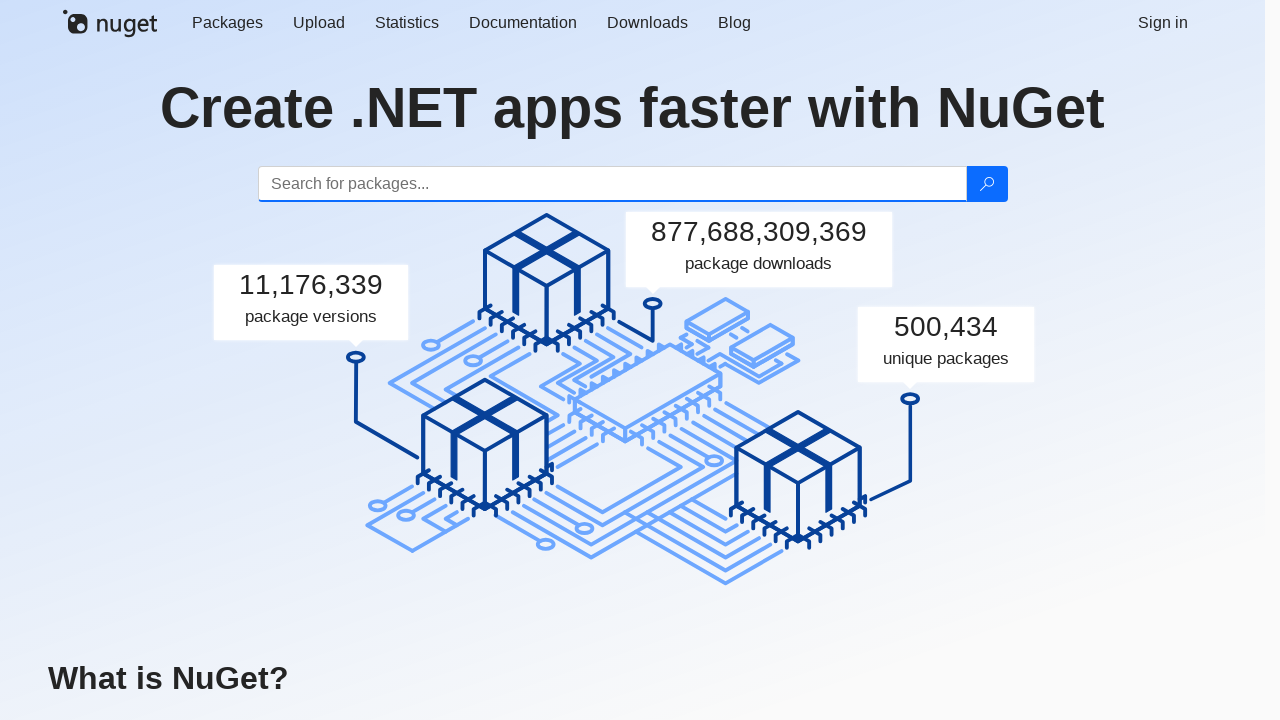

Navigated to https://nuget.org
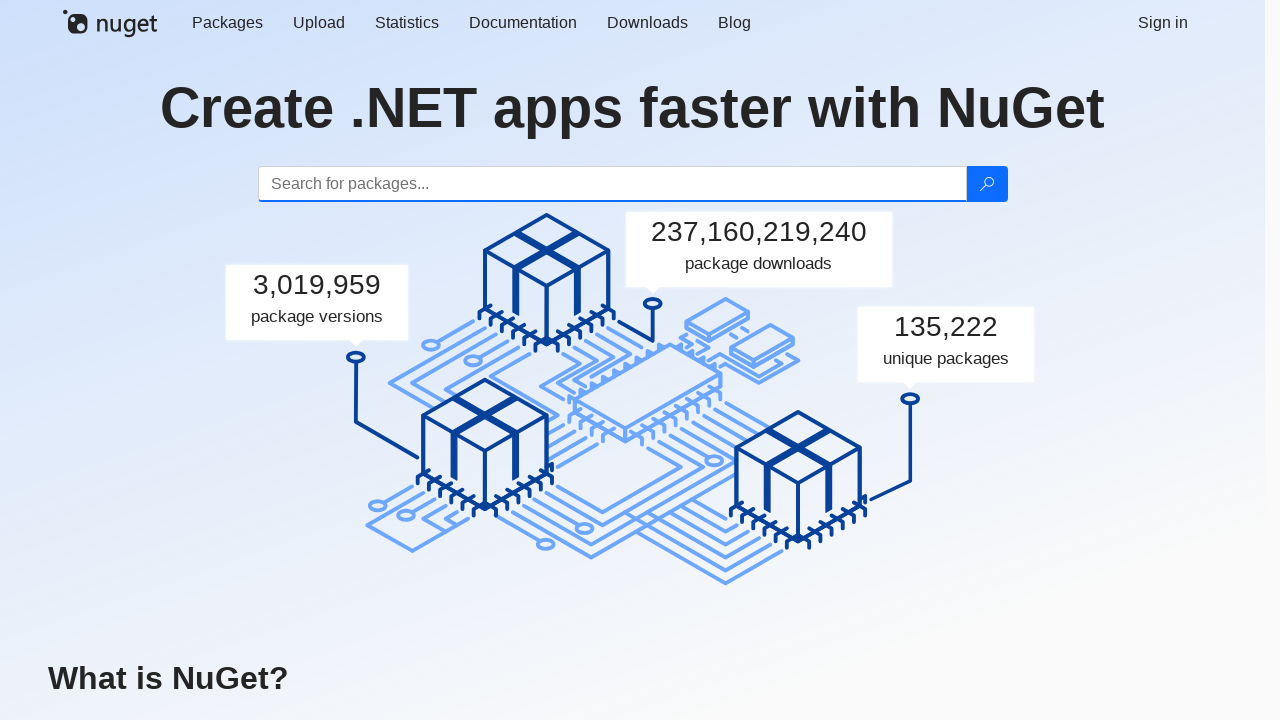

Filled search box with 'yaml' on #search
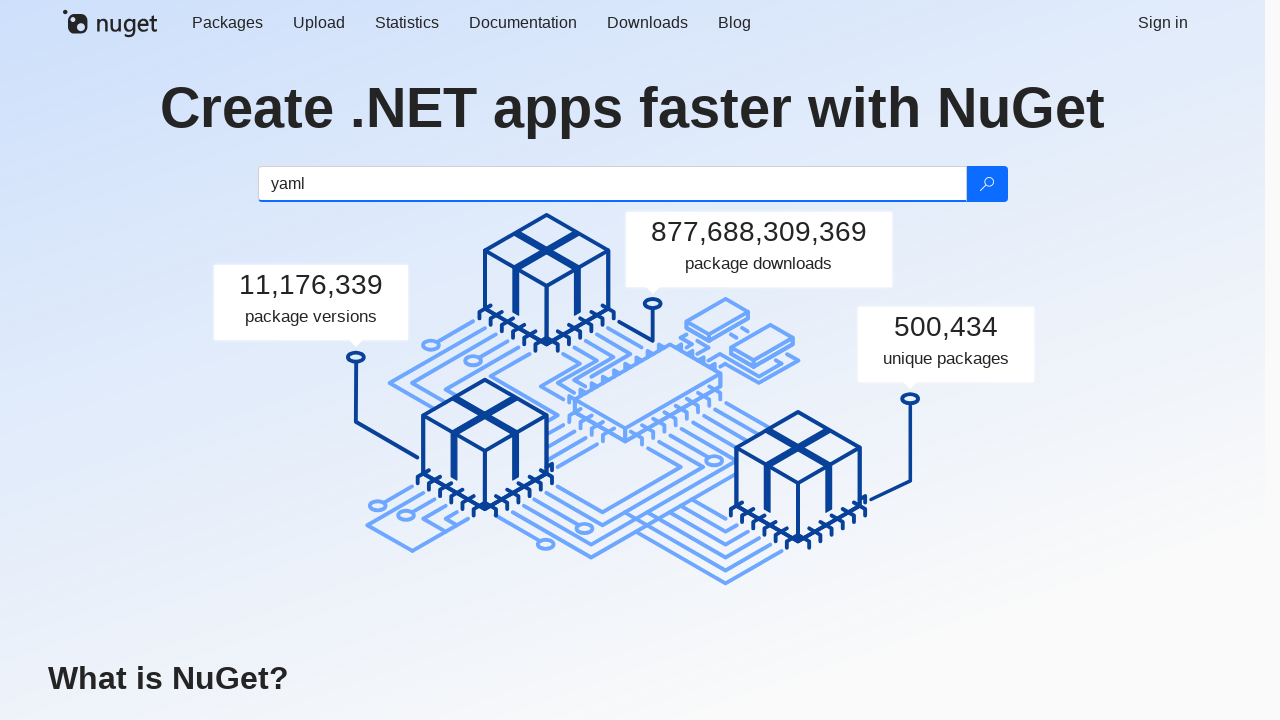

Clicked search button to search for yaml packages at (986, 184) on .btn-search
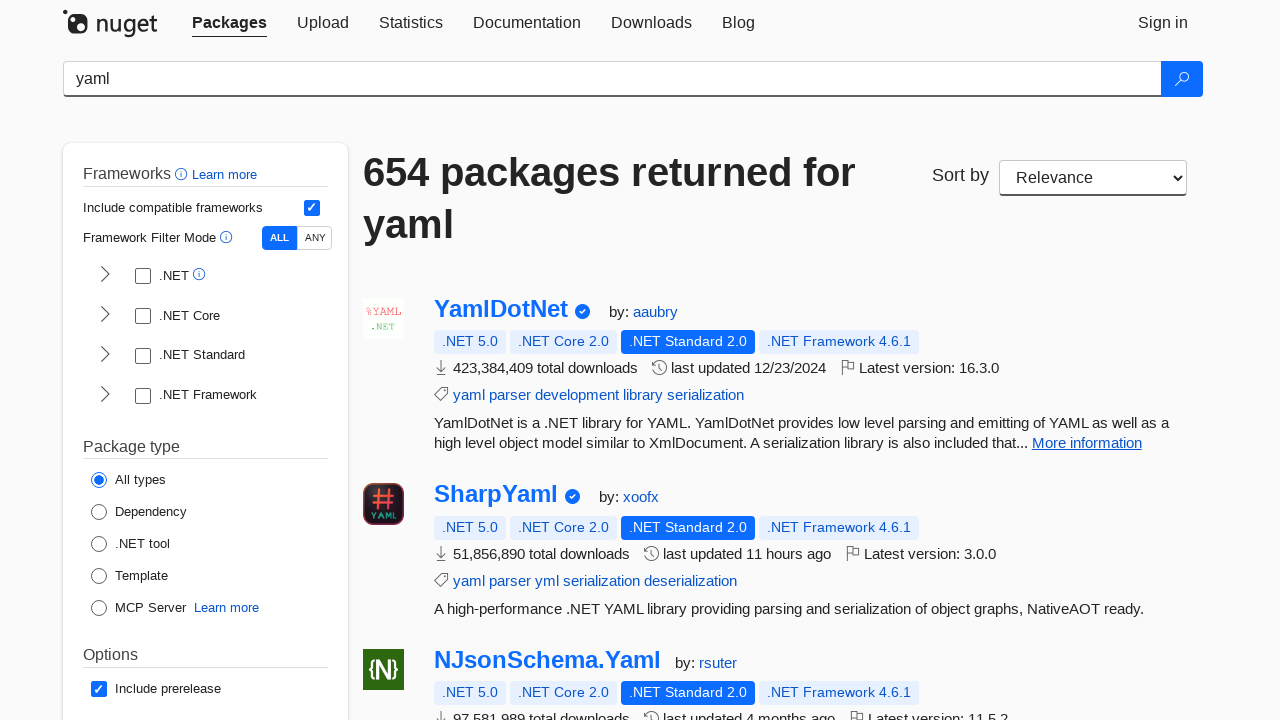

Package results loaded
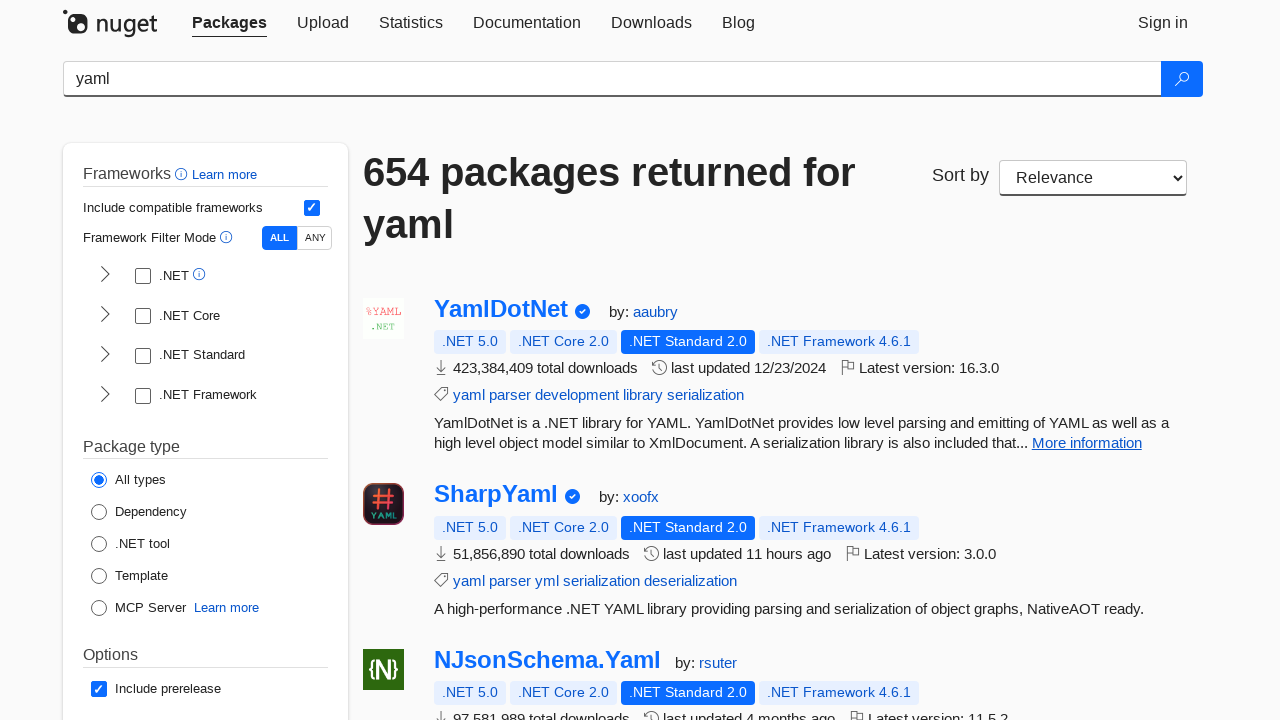

Verified title for package 1
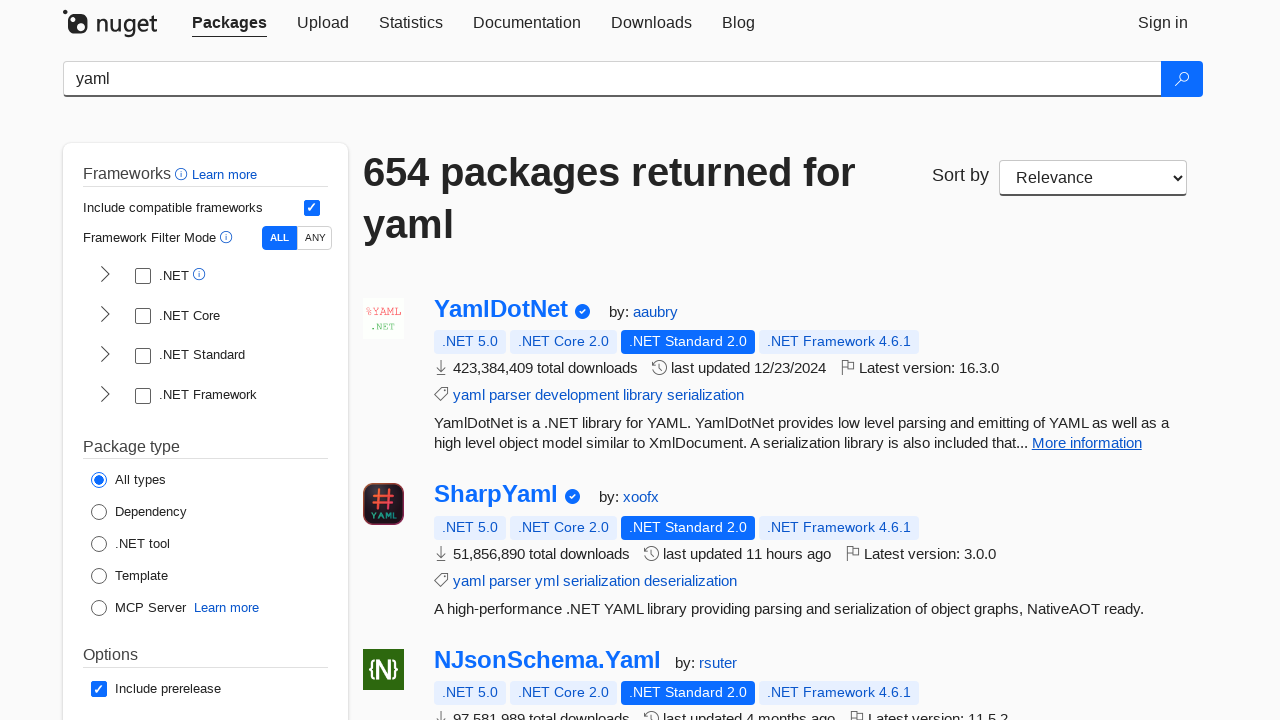

Verified description for package 1
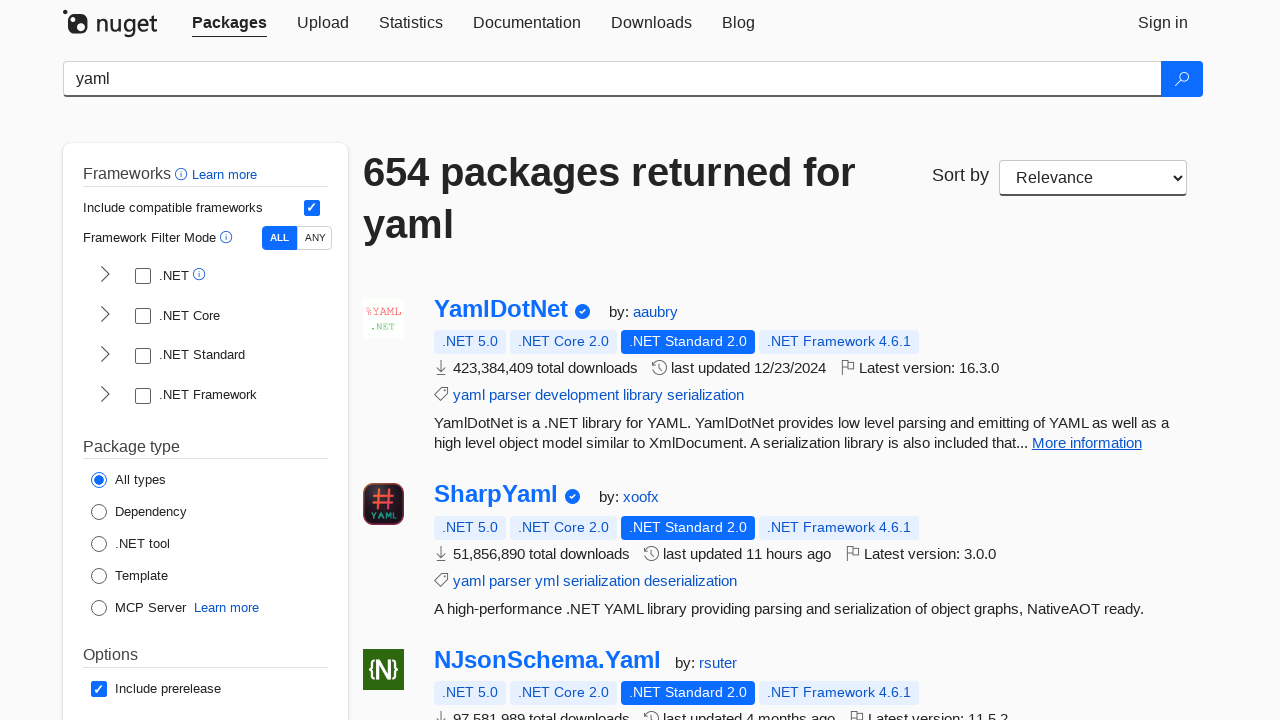

Verified title for package 2
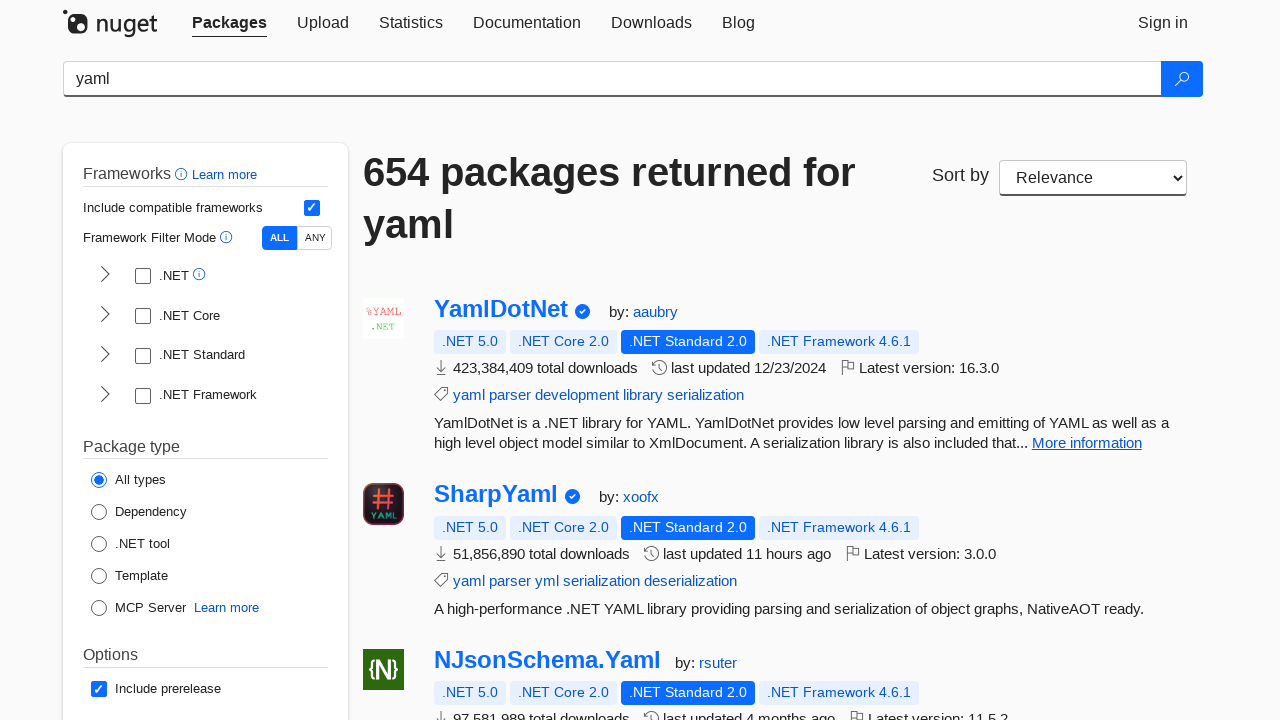

Verified description for package 2
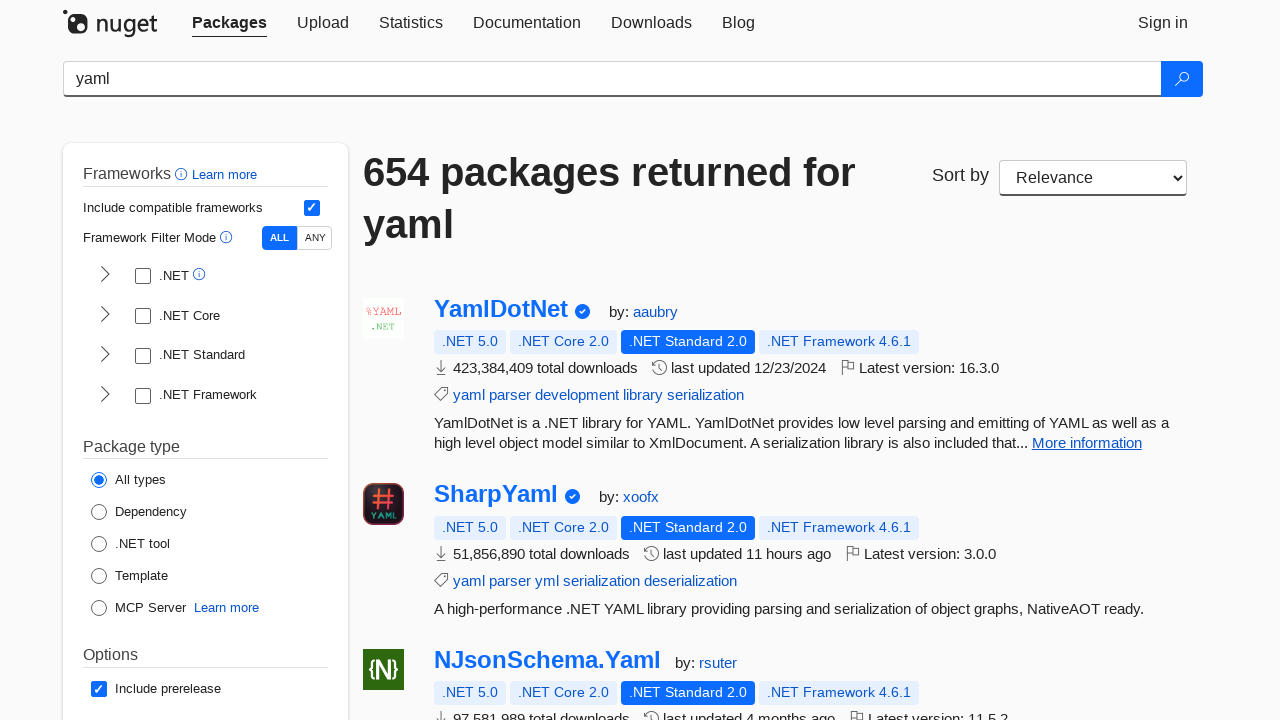

Verified title for package 3
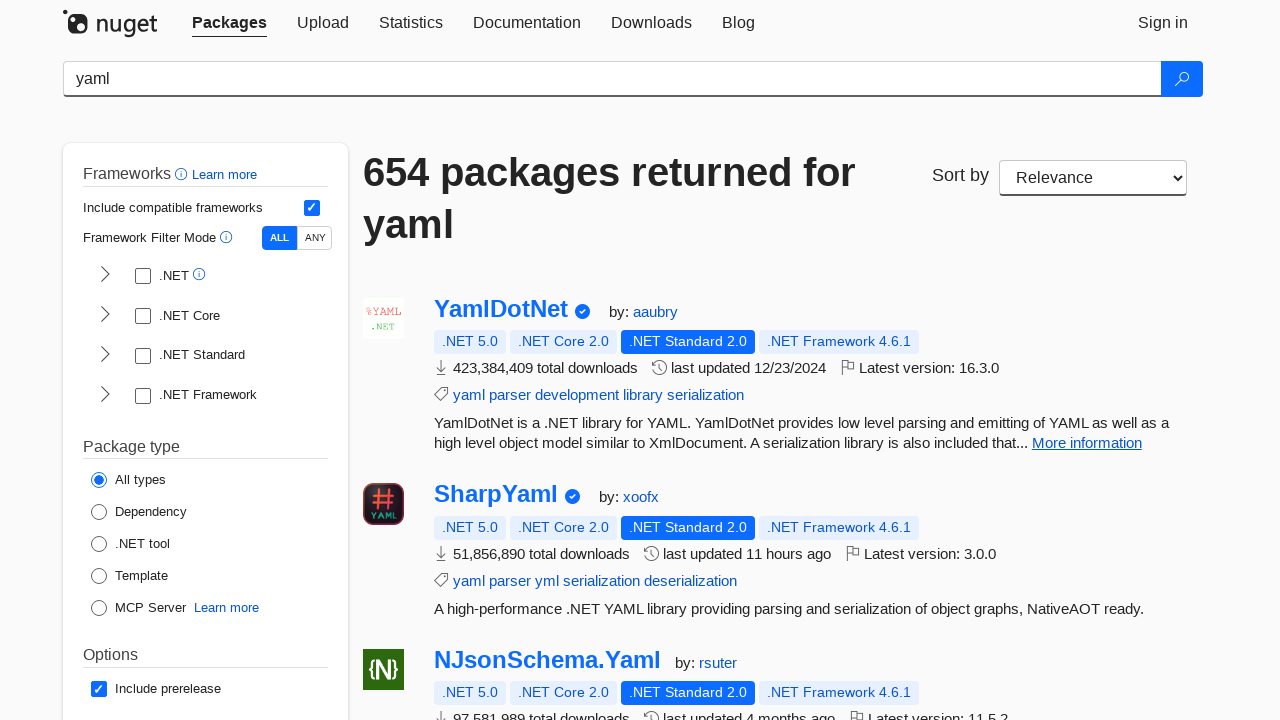

Verified description for package 3
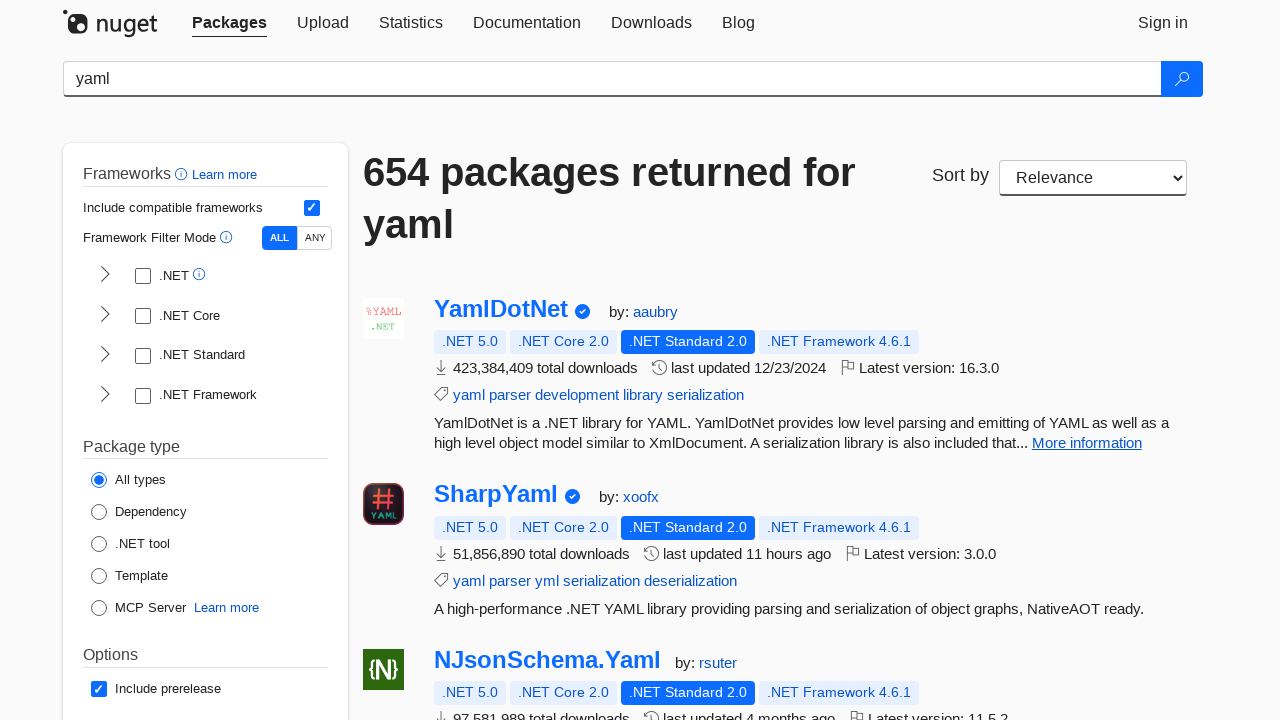

Verified title for package 4
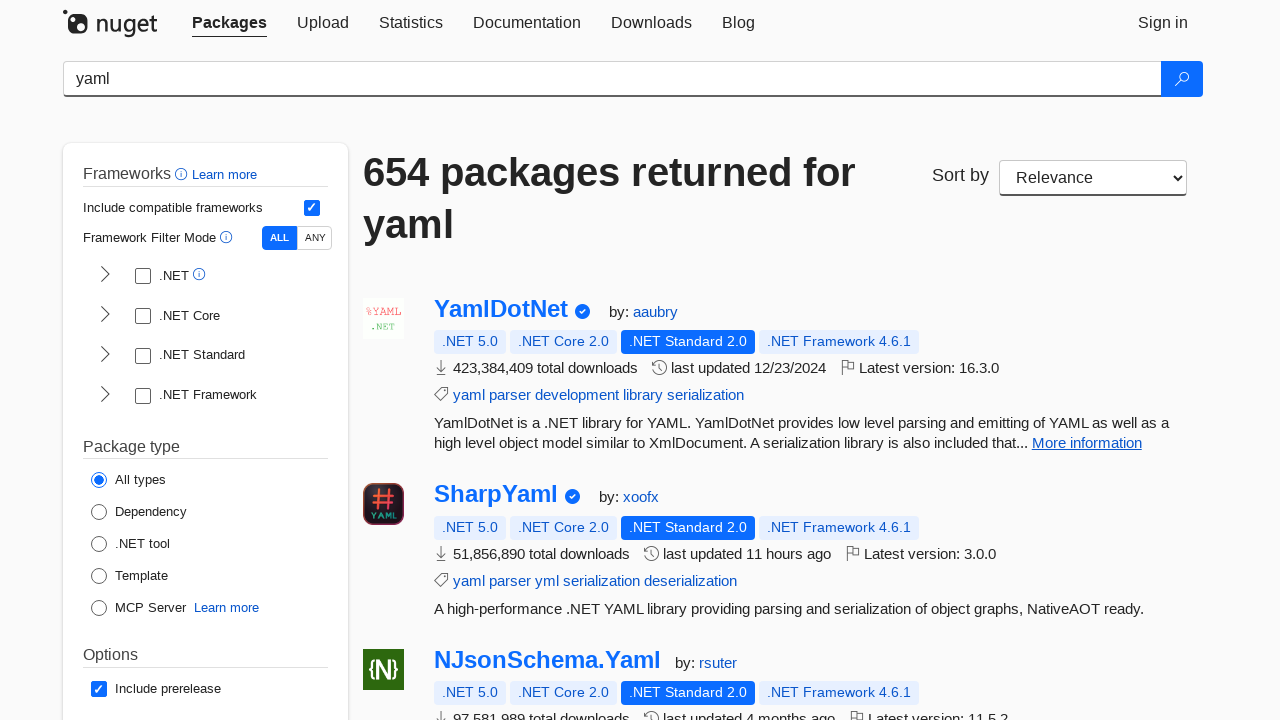

Verified description for package 4
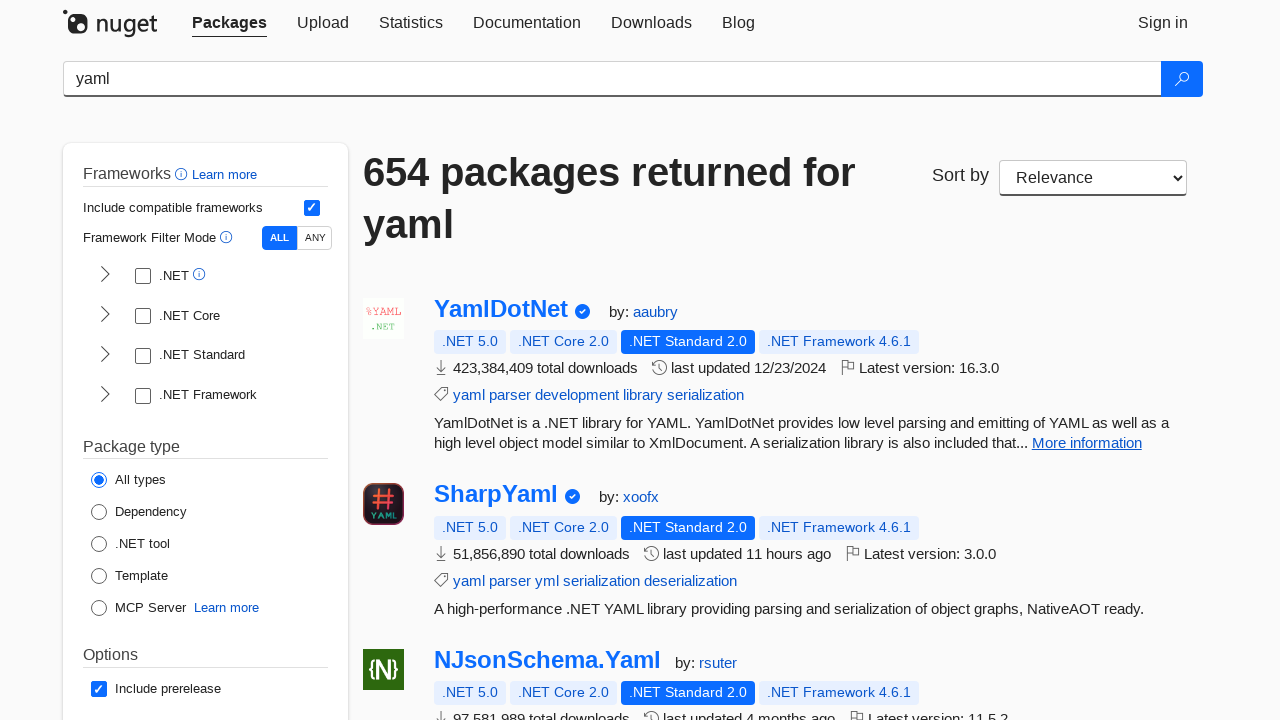

Verified title for package 5
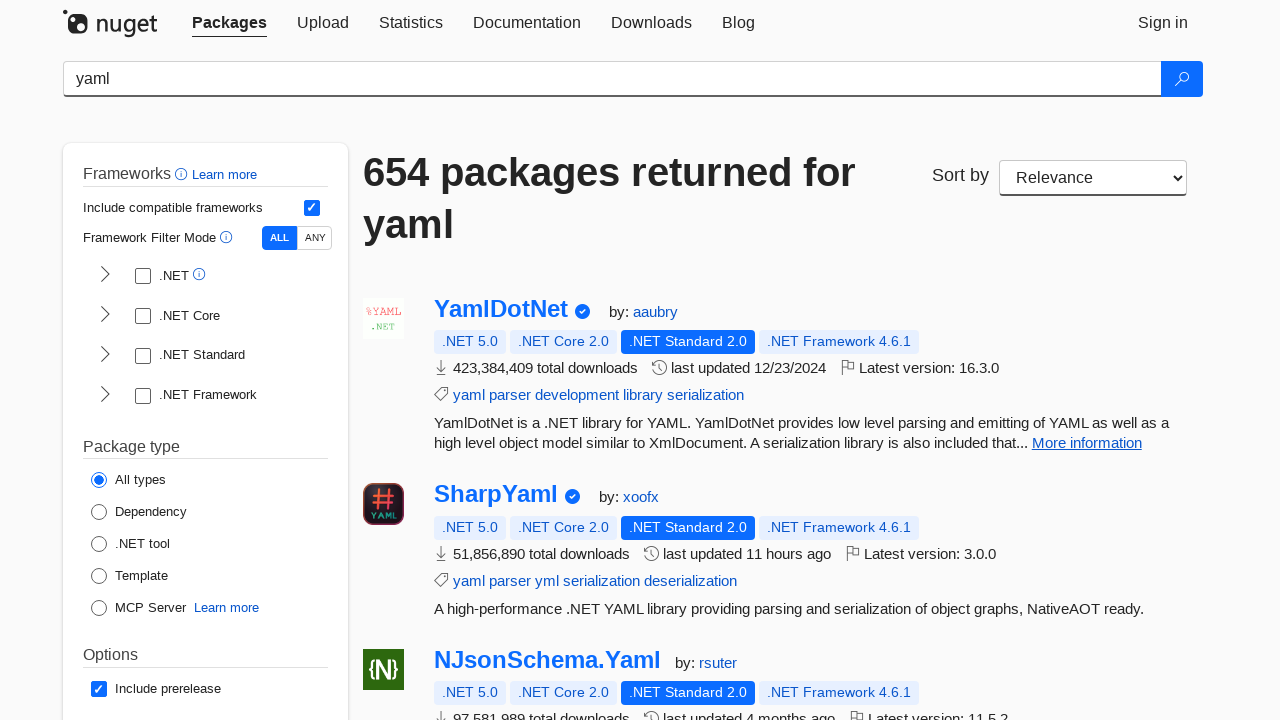

Verified description for package 5
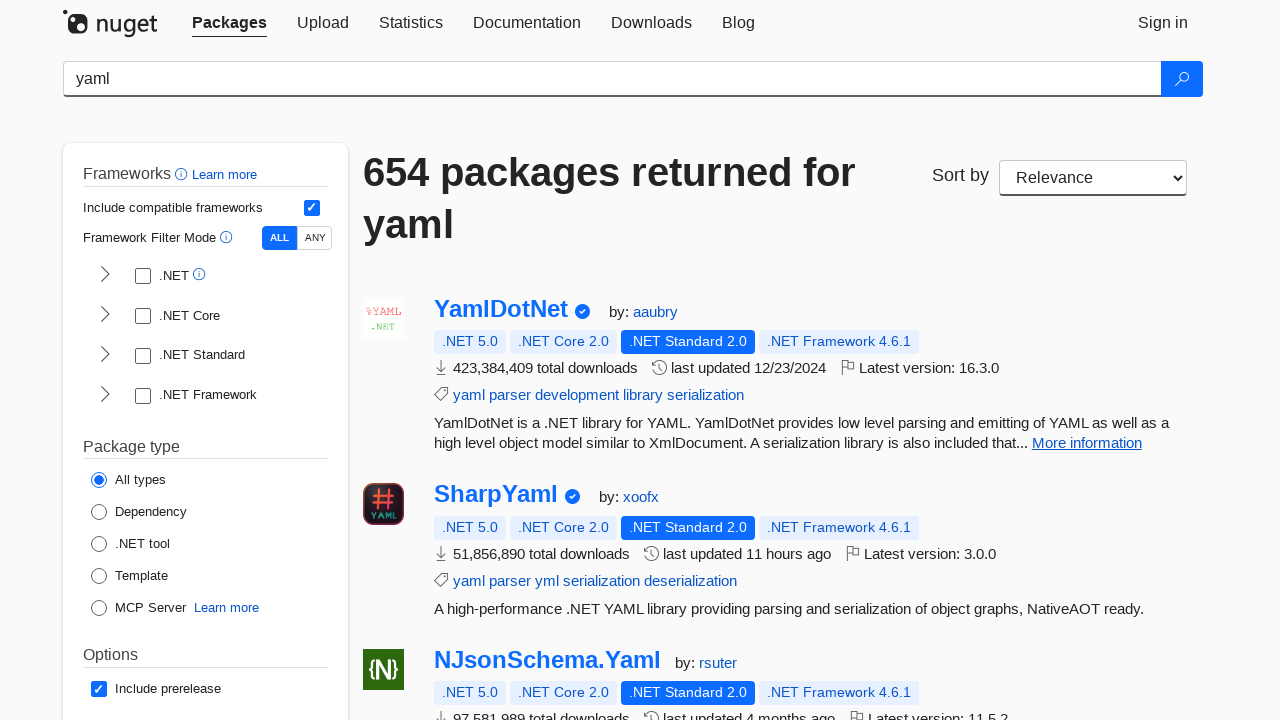

Verified title for package 6
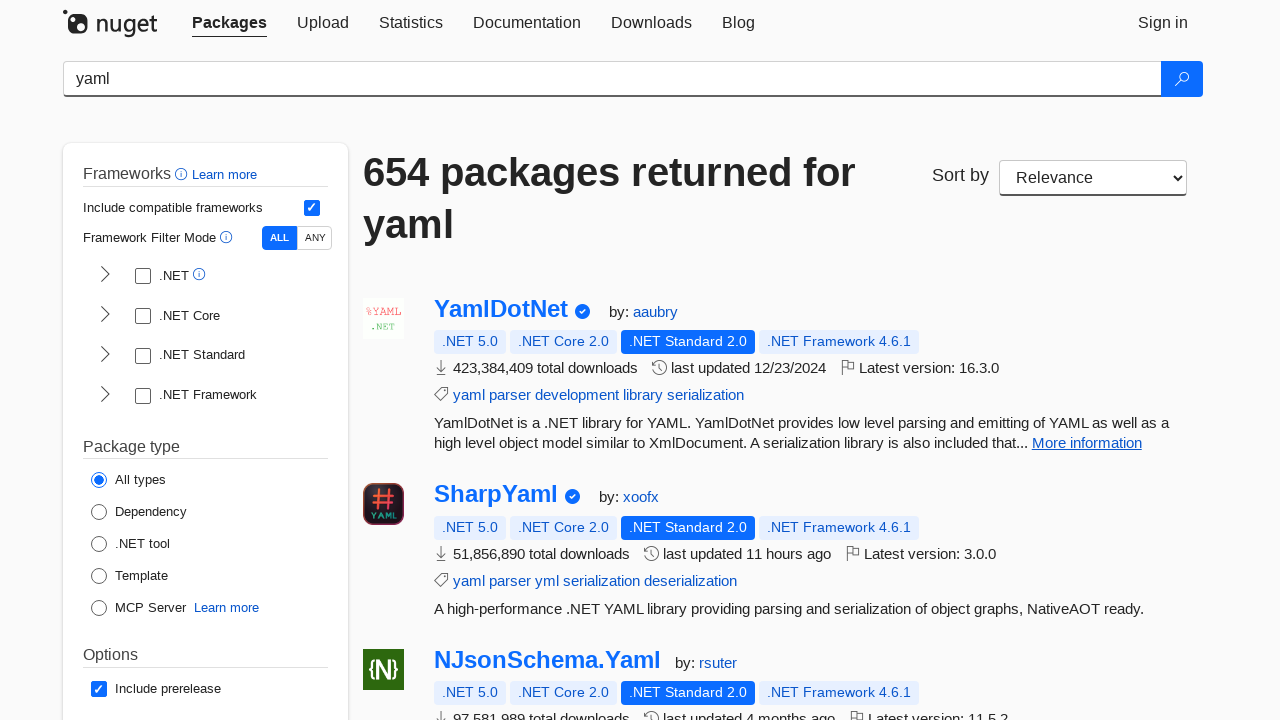

Verified description for package 6
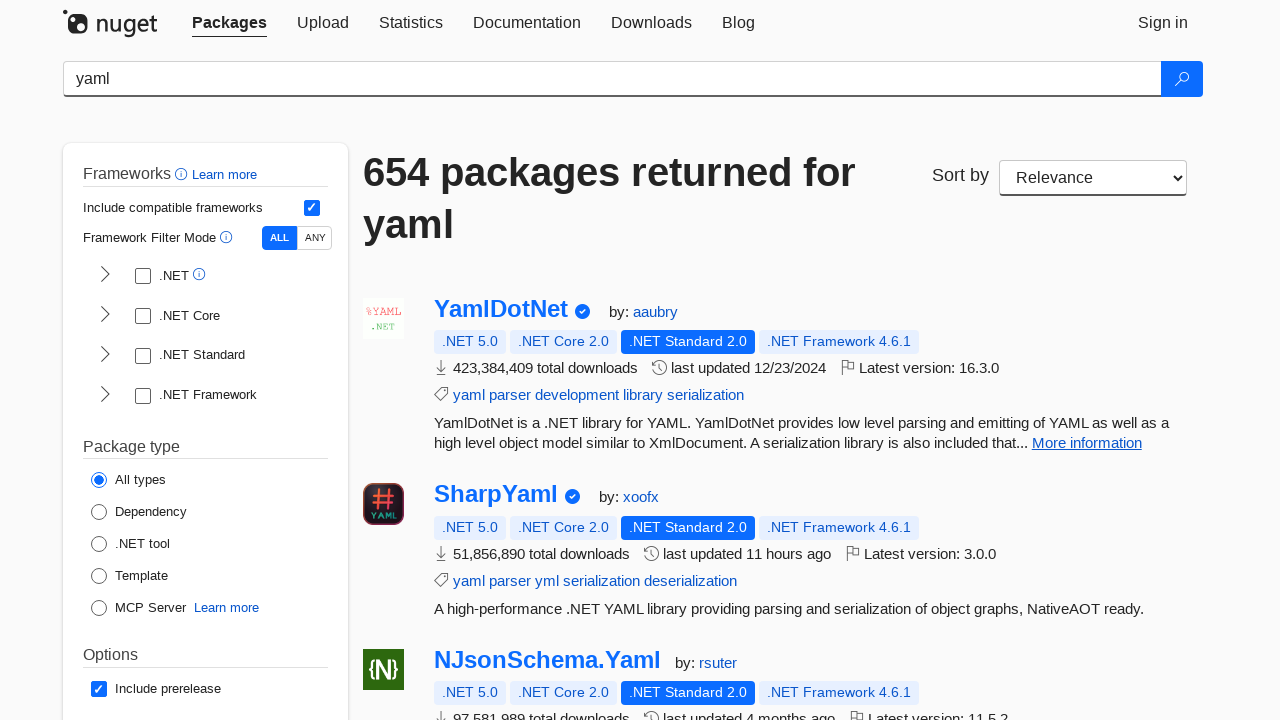

Verified title for package 7
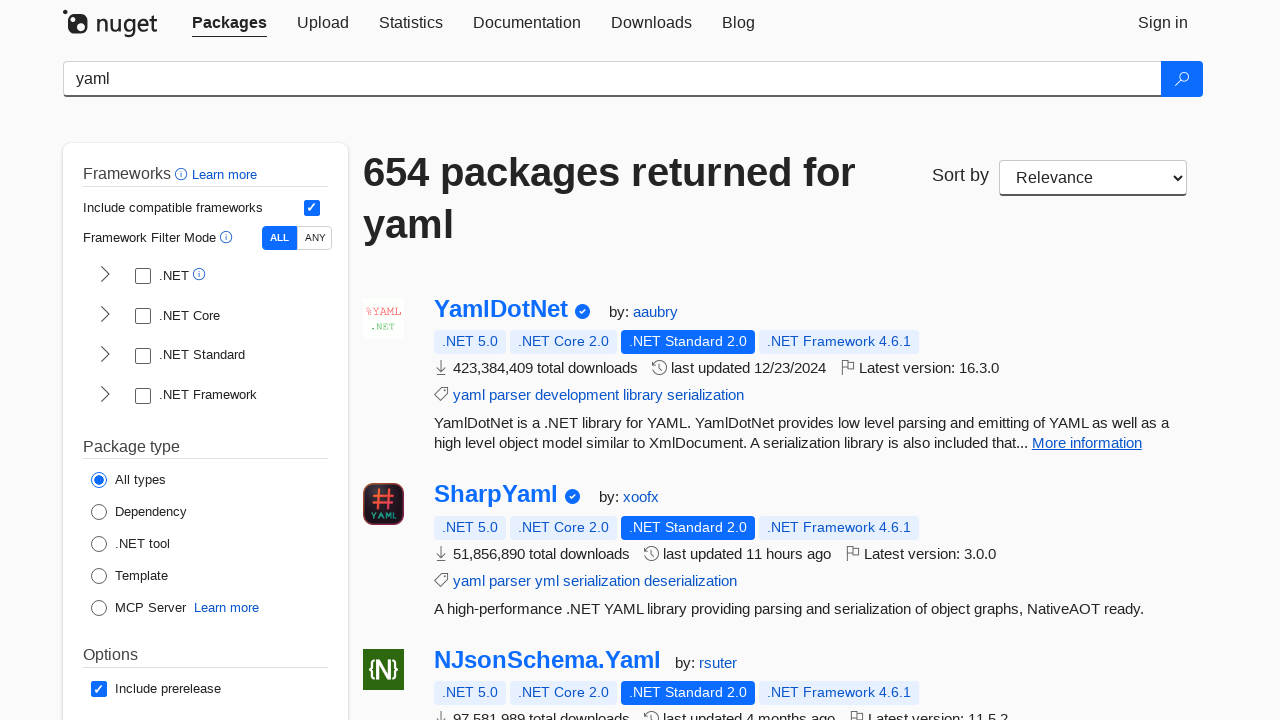

Verified description for package 7
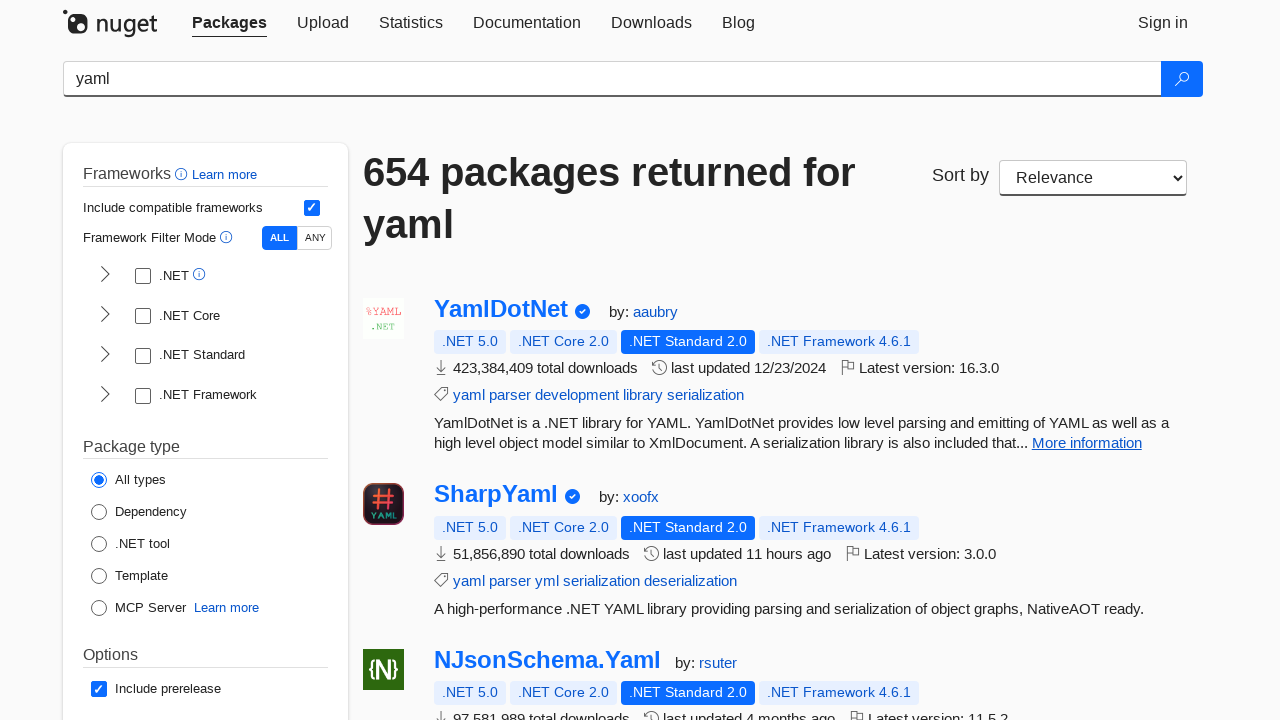

Verified title for package 8
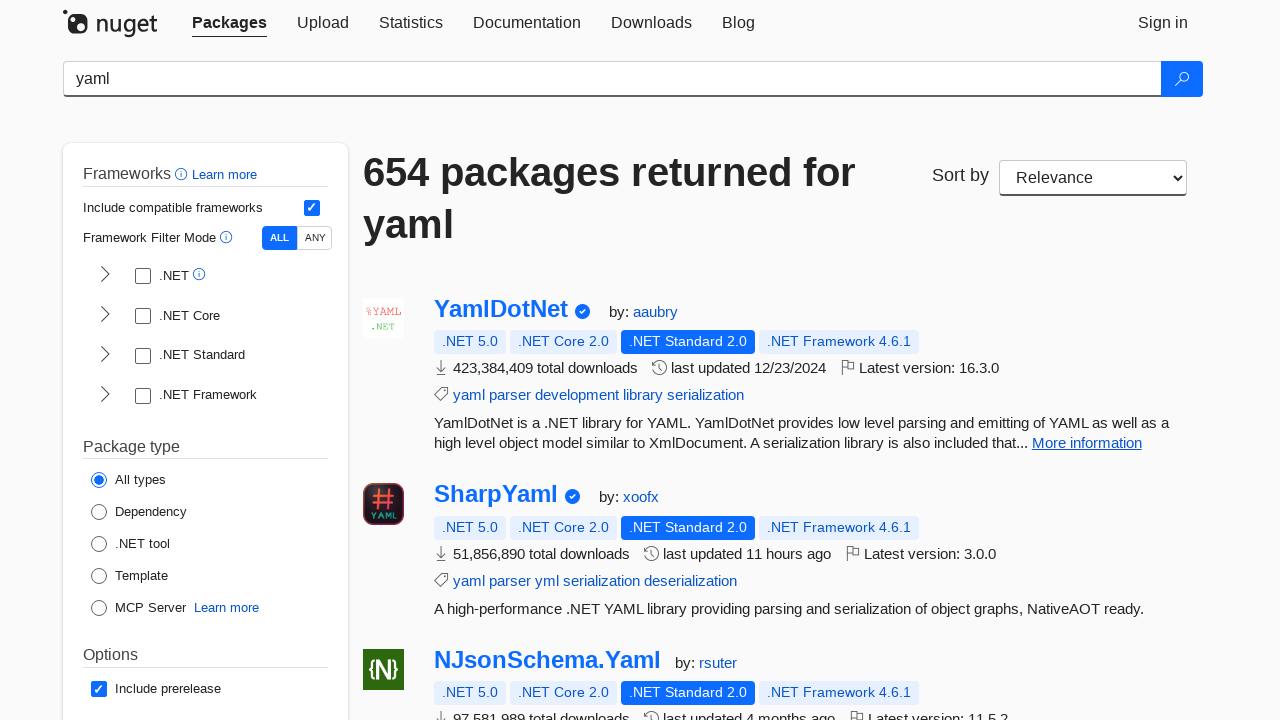

Verified description for package 8
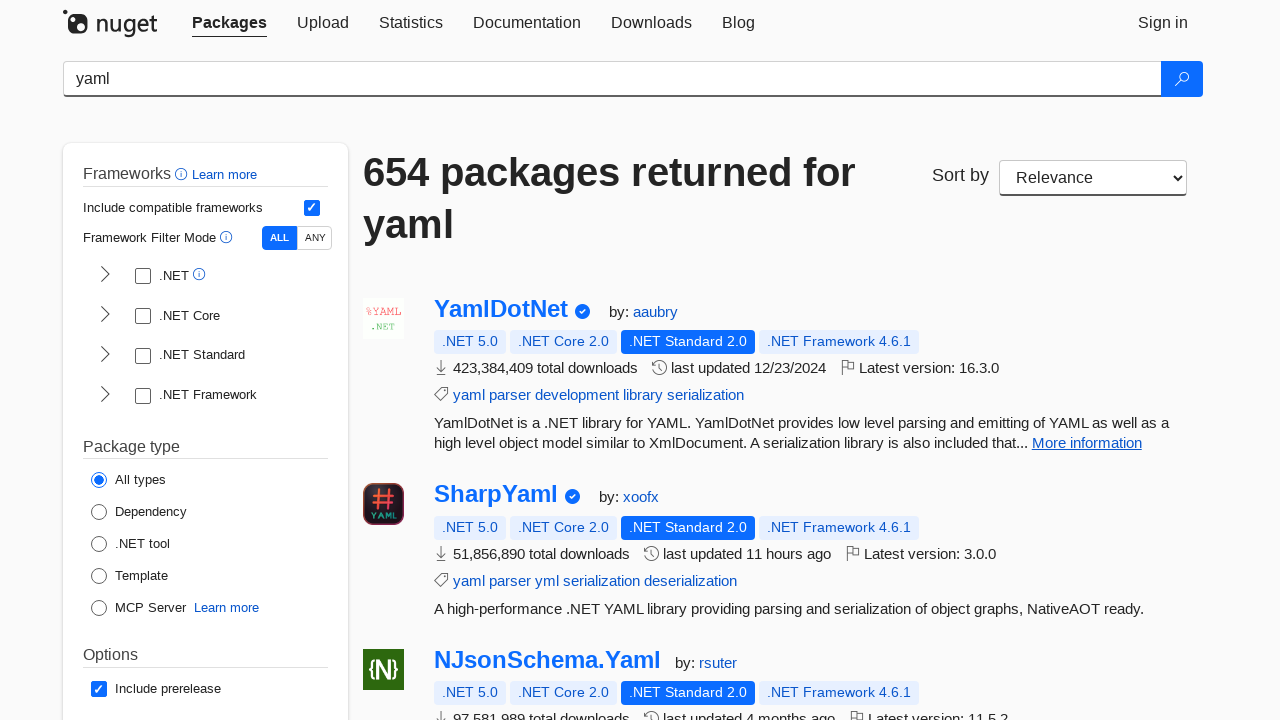

Verified title for package 9
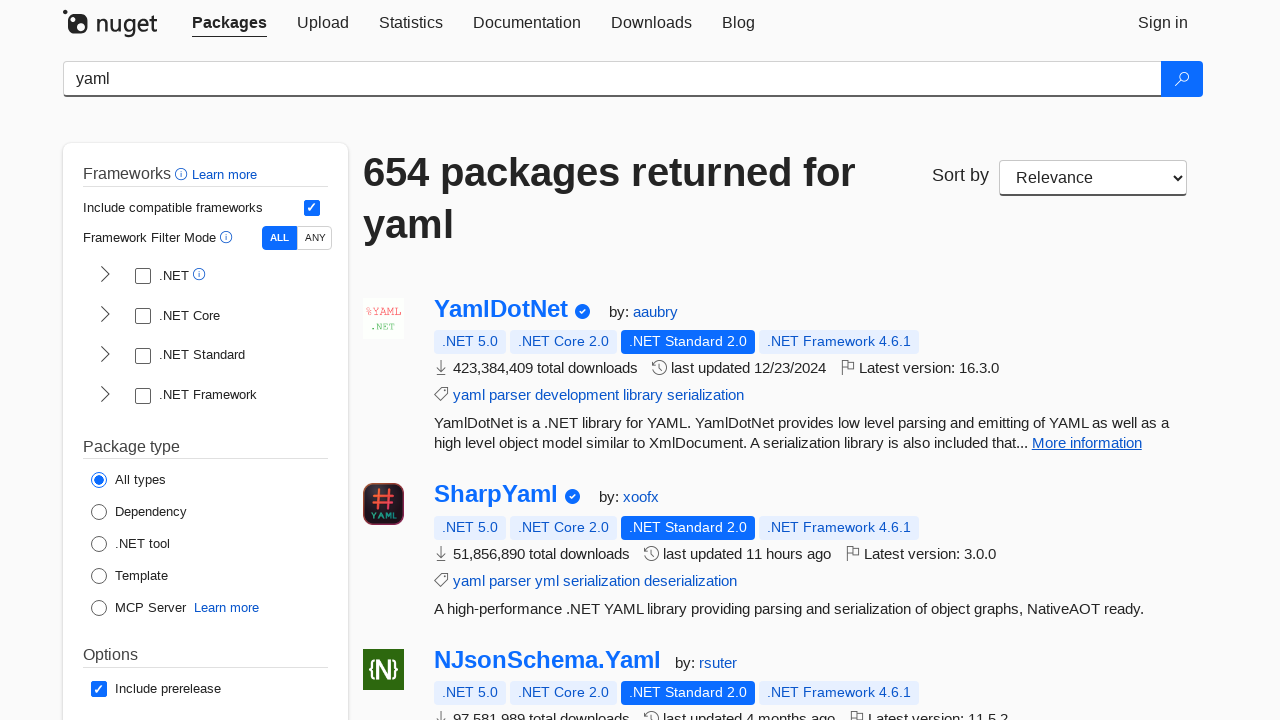

Verified description for package 9
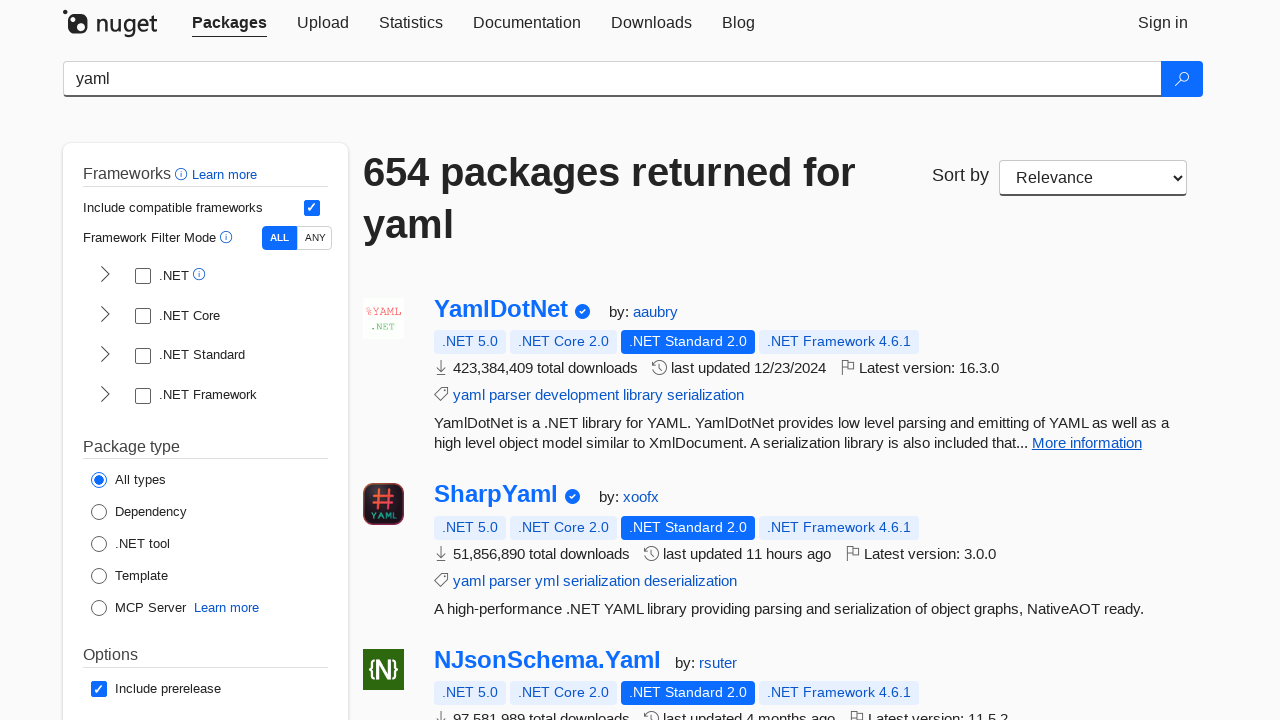

Verified title for package 10
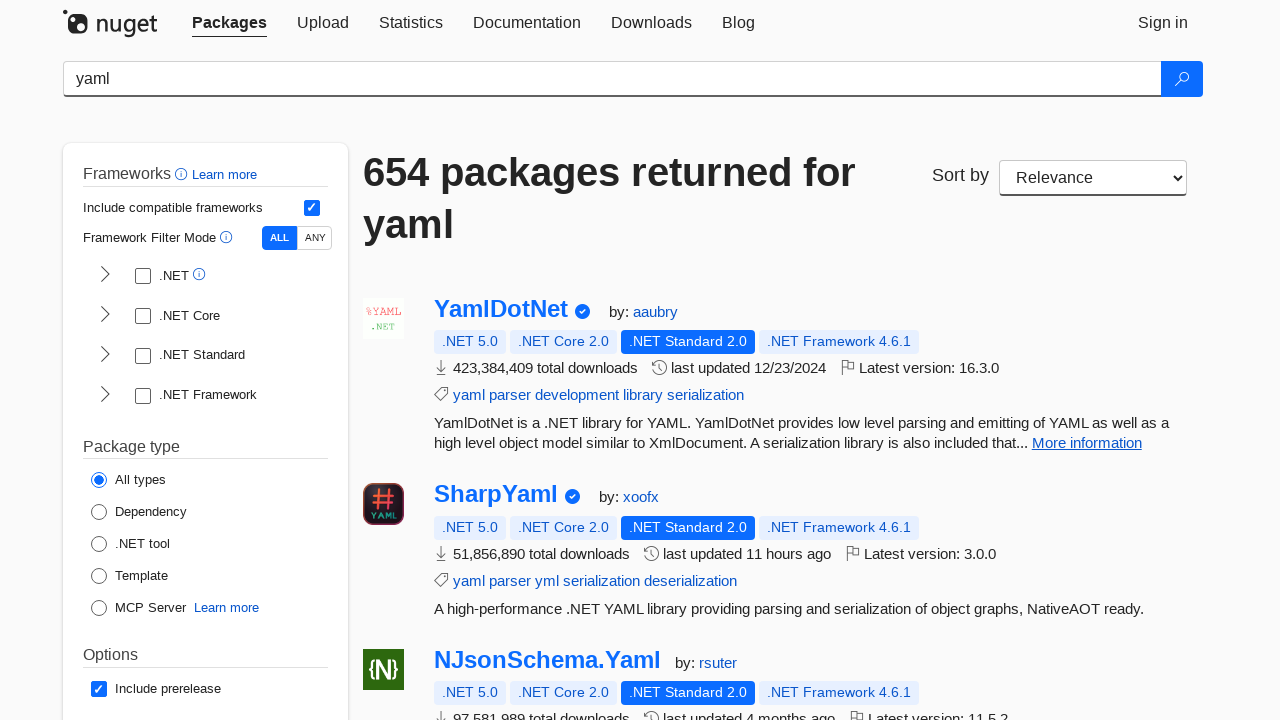

Verified description for package 10
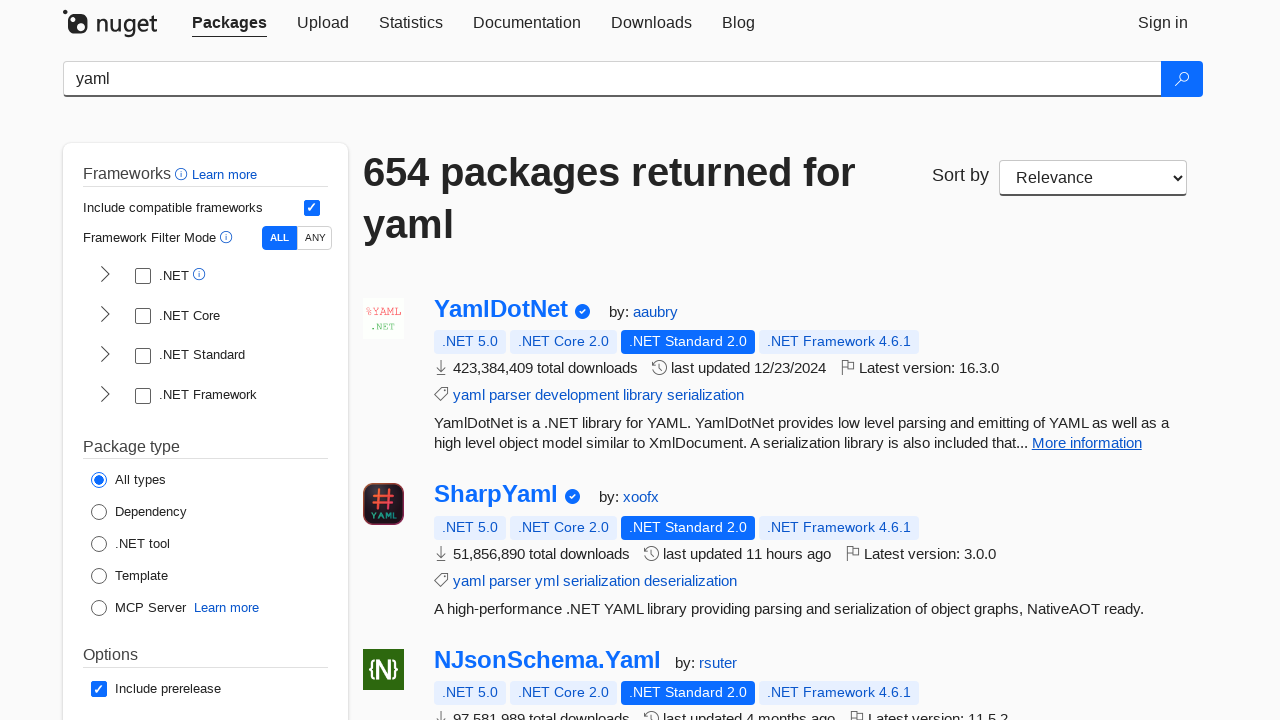

Verified title for package 11
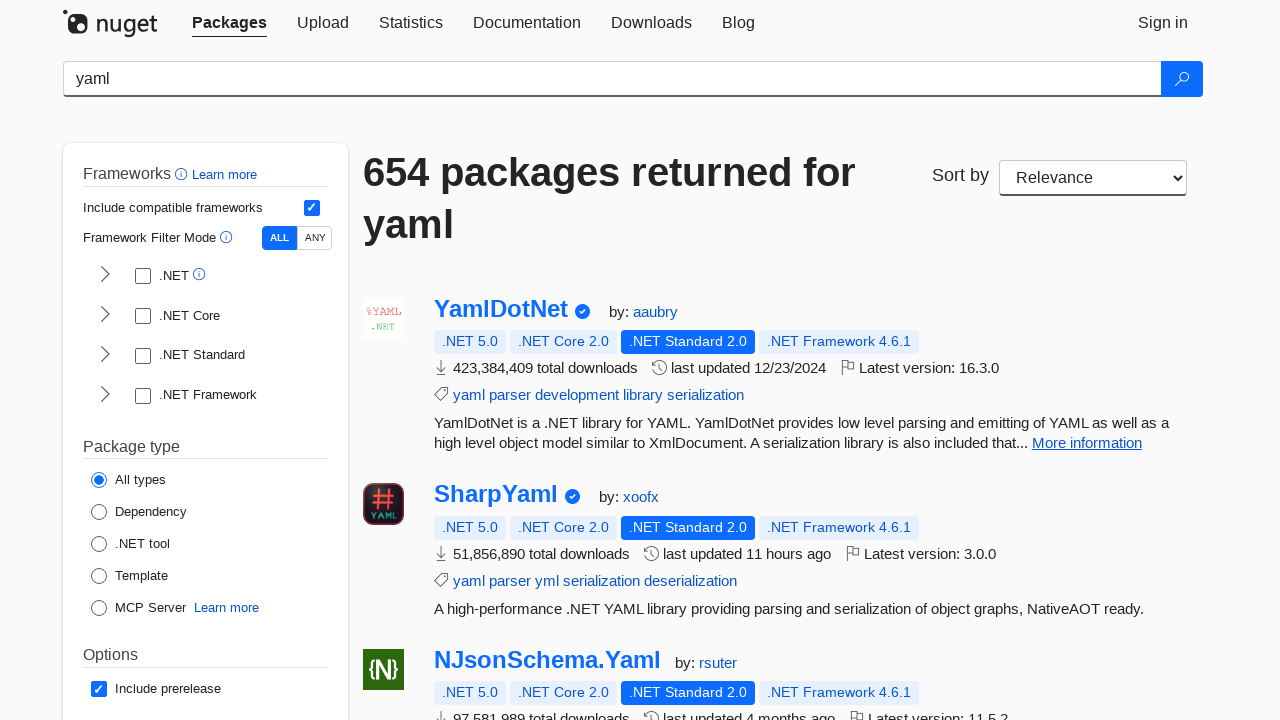

Verified description for package 11
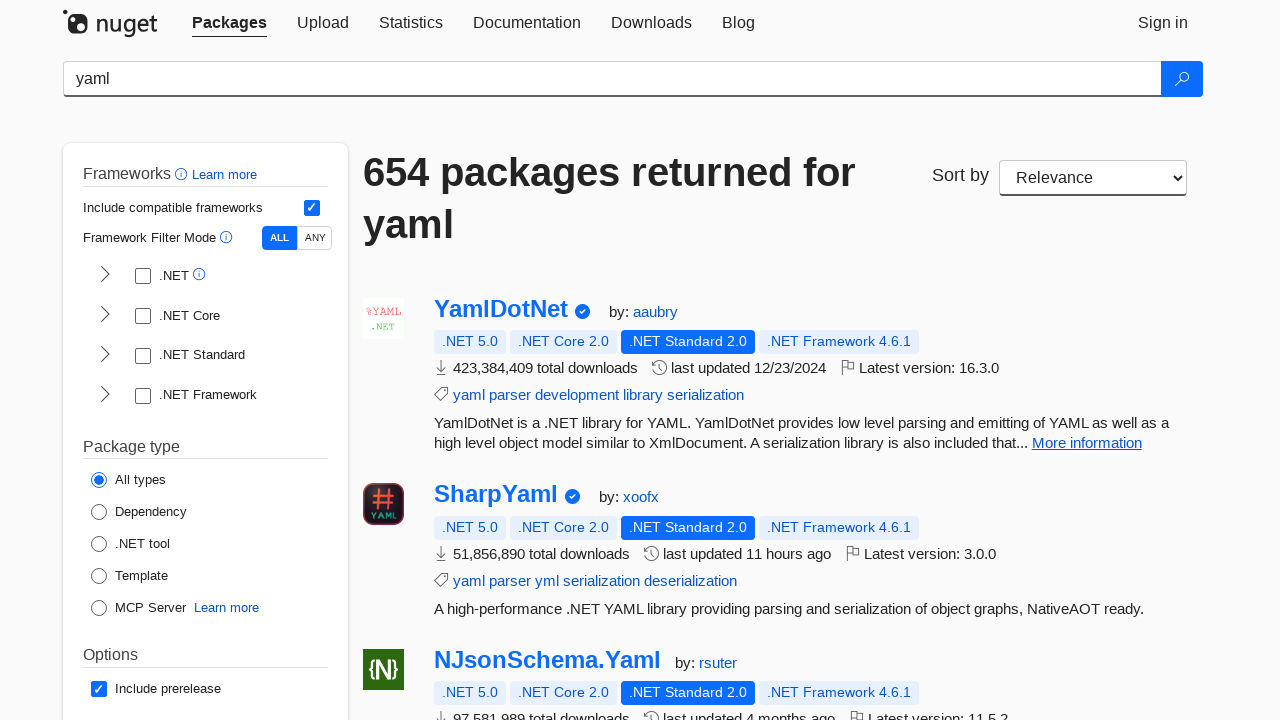

Verified title for package 12
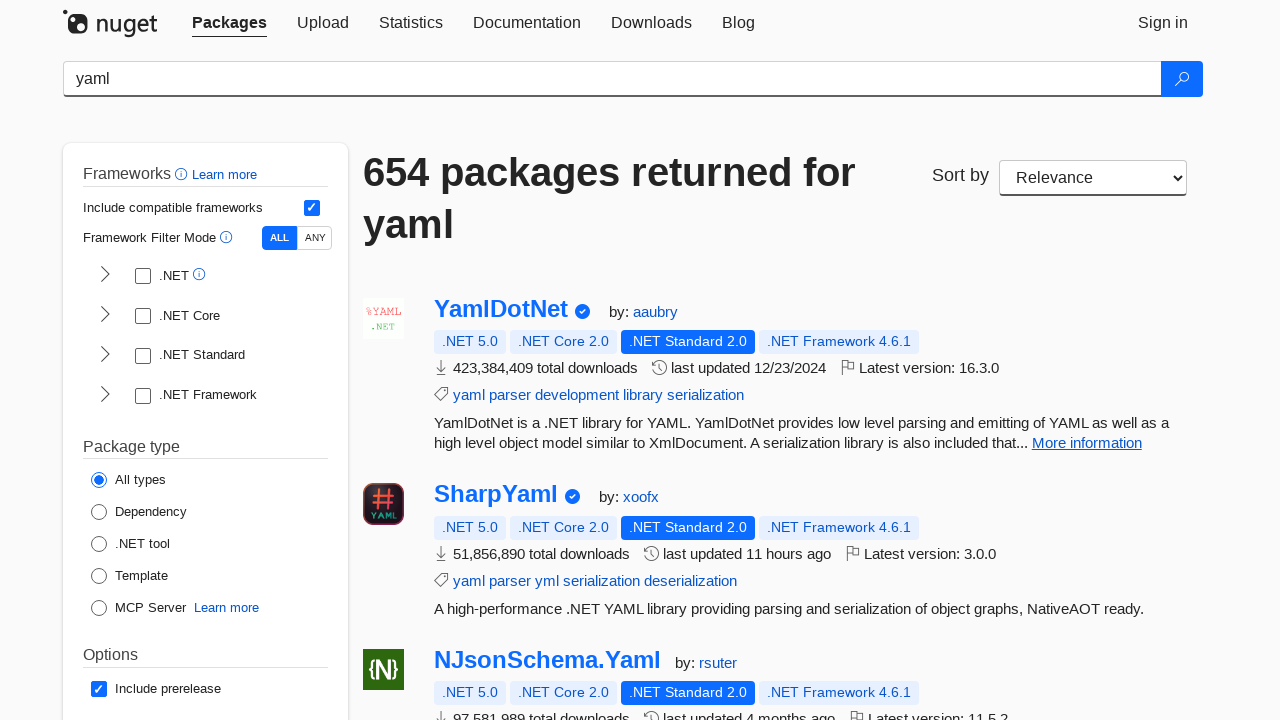

Verified description for package 12
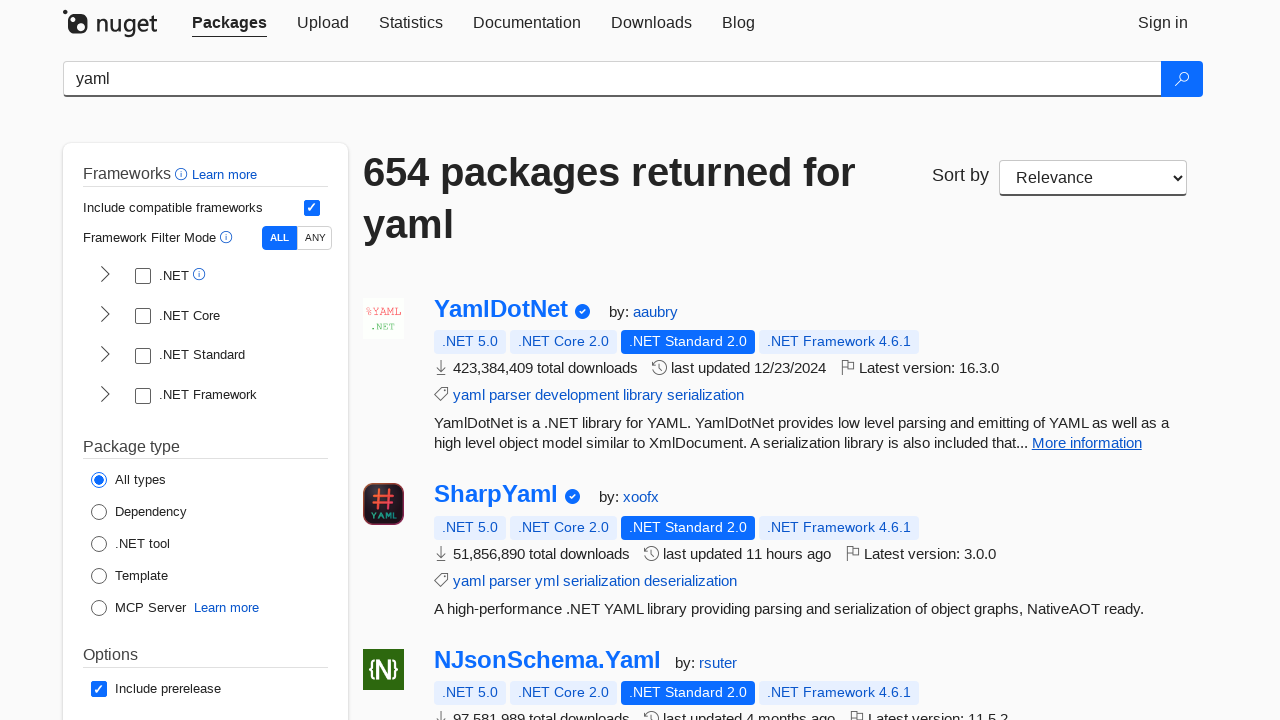

Verified title for package 13
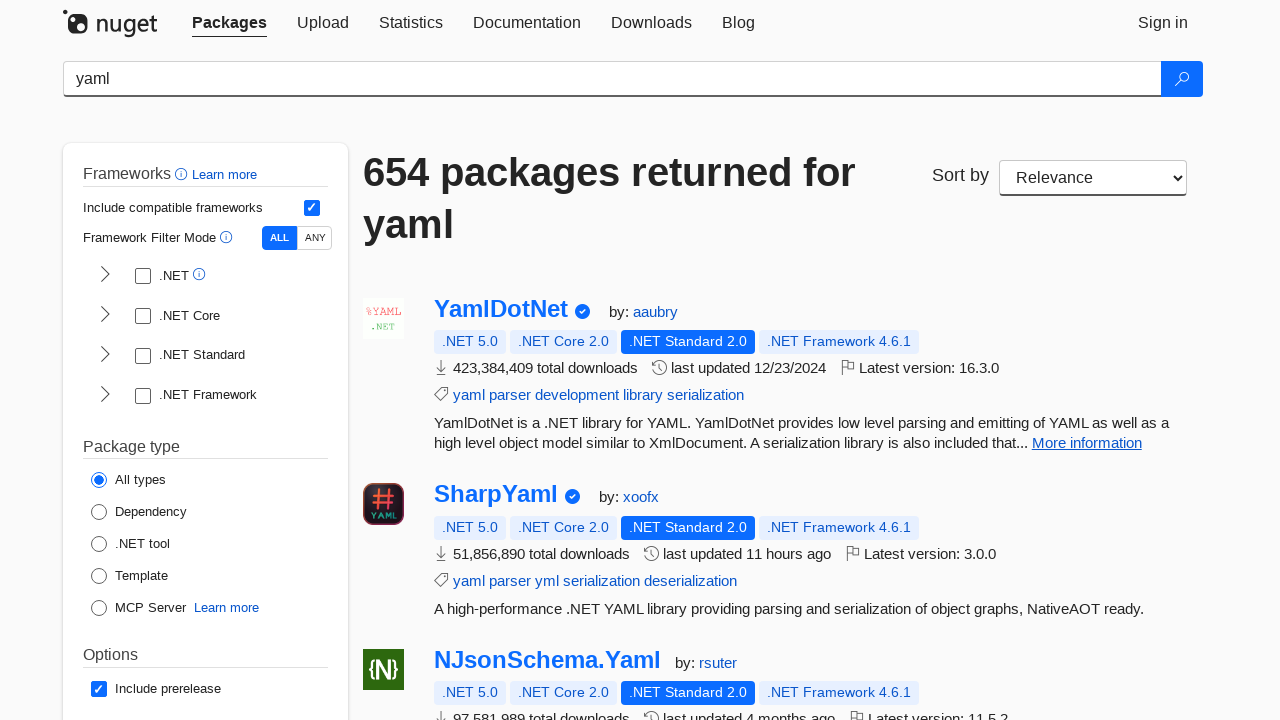

Verified description for package 13
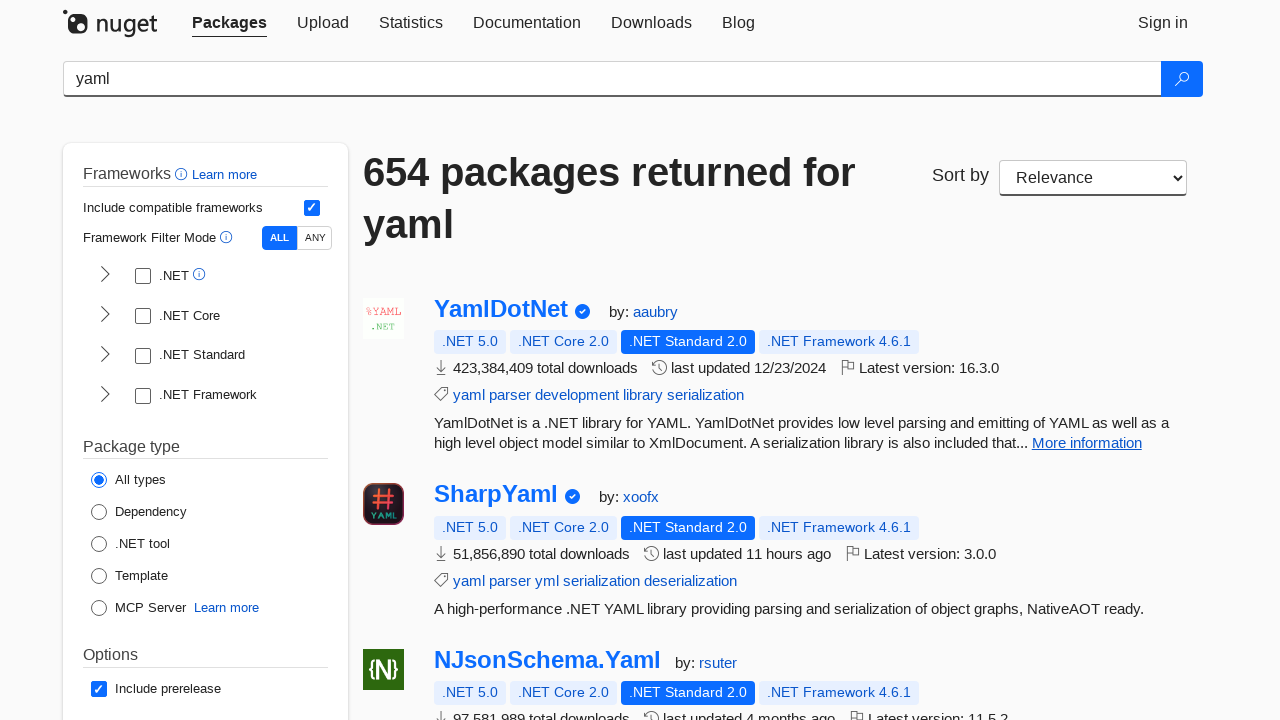

Verified title for package 14
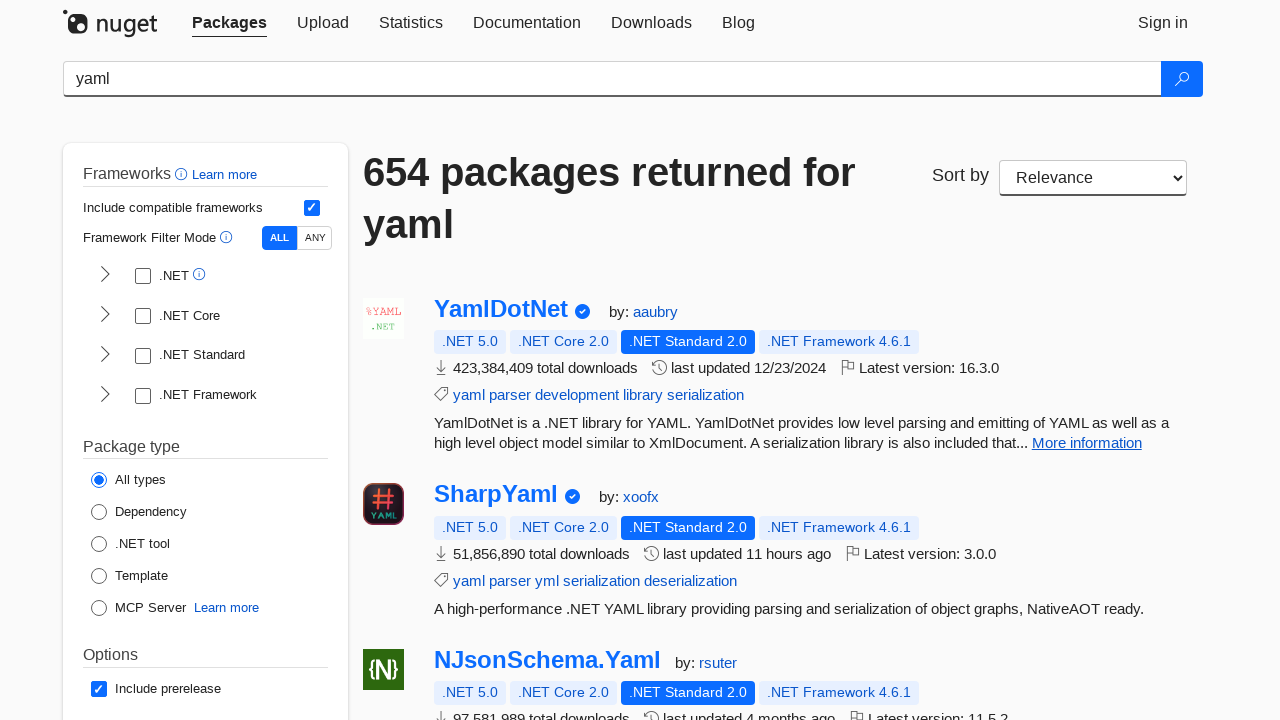

Verified description for package 14
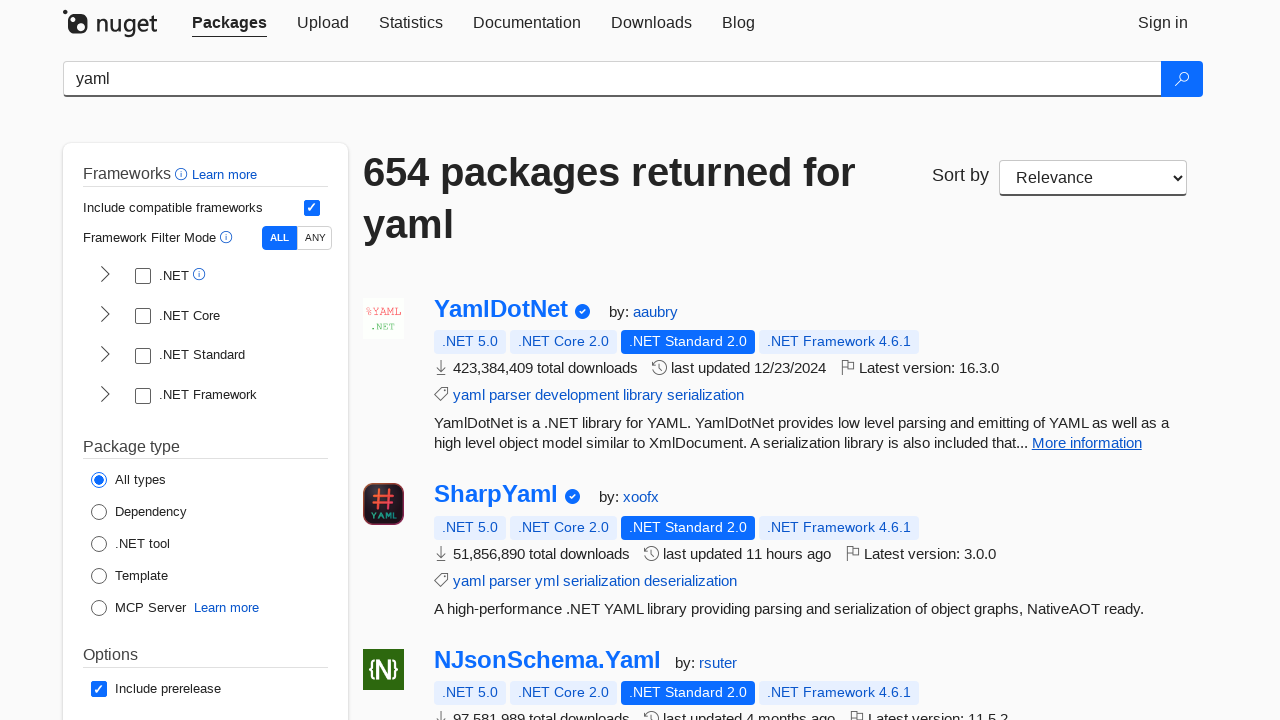

Verified title for package 15
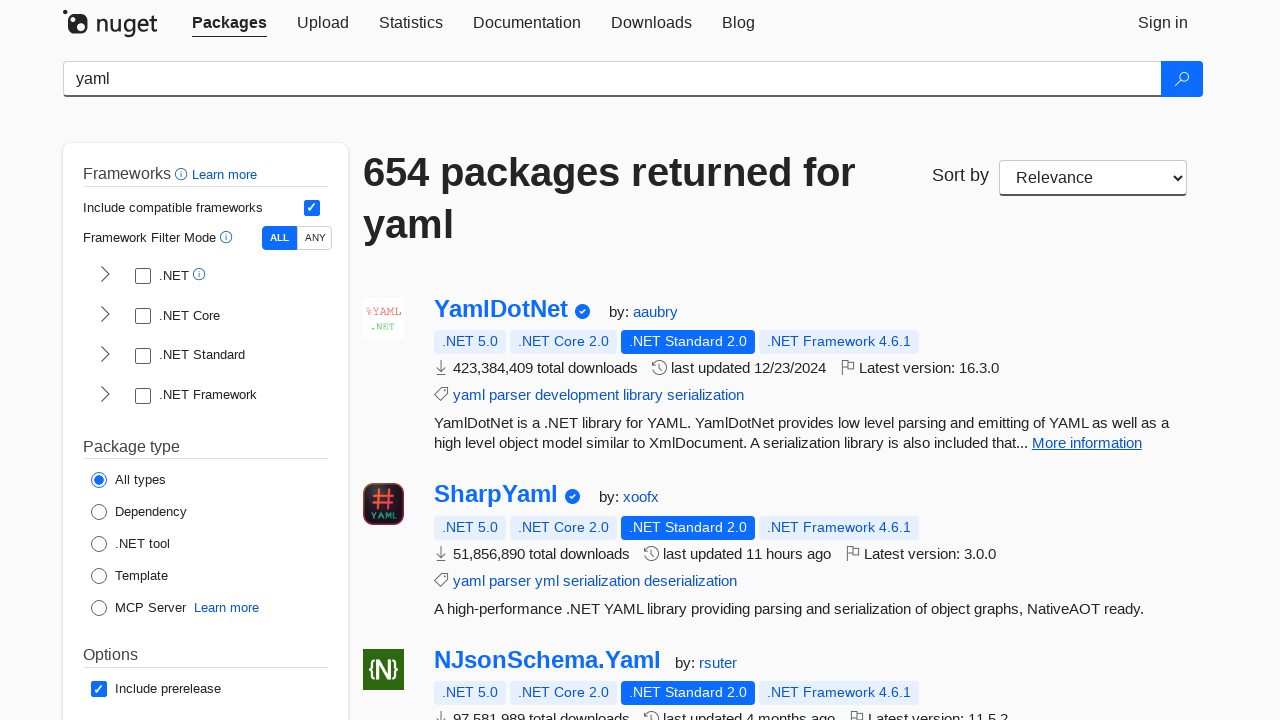

Verified description for package 15
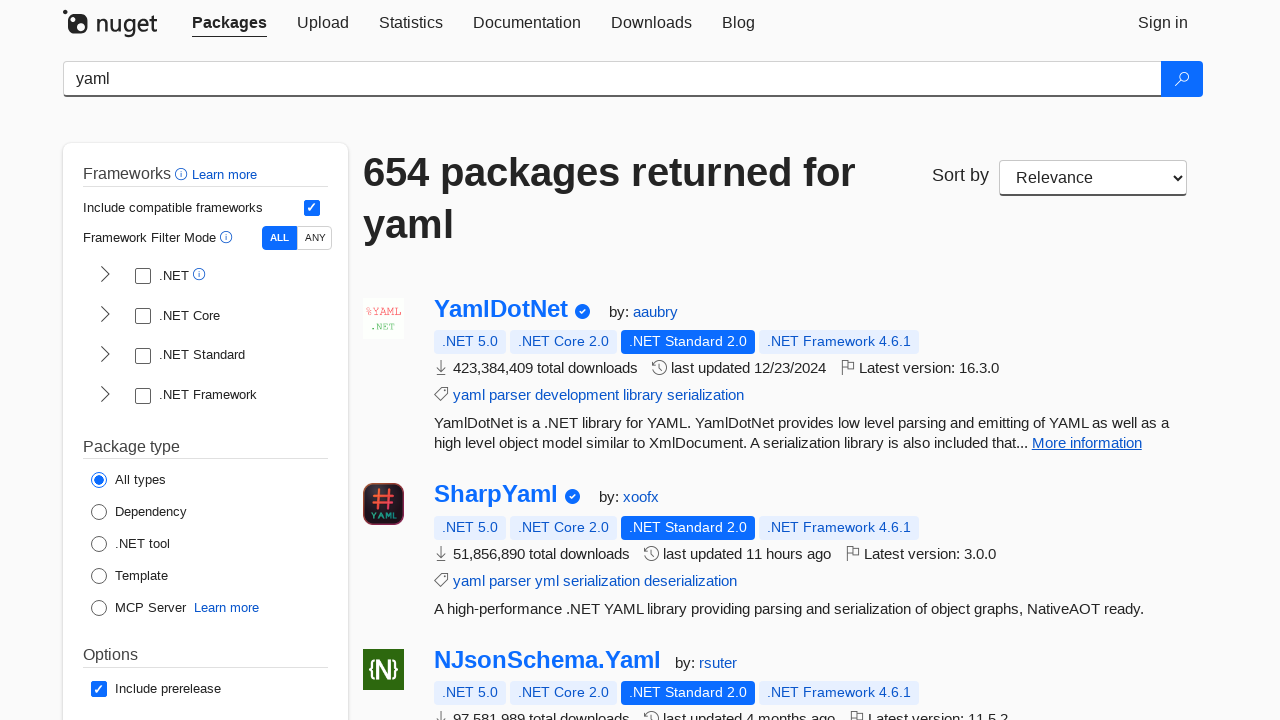

Verified title for package 16
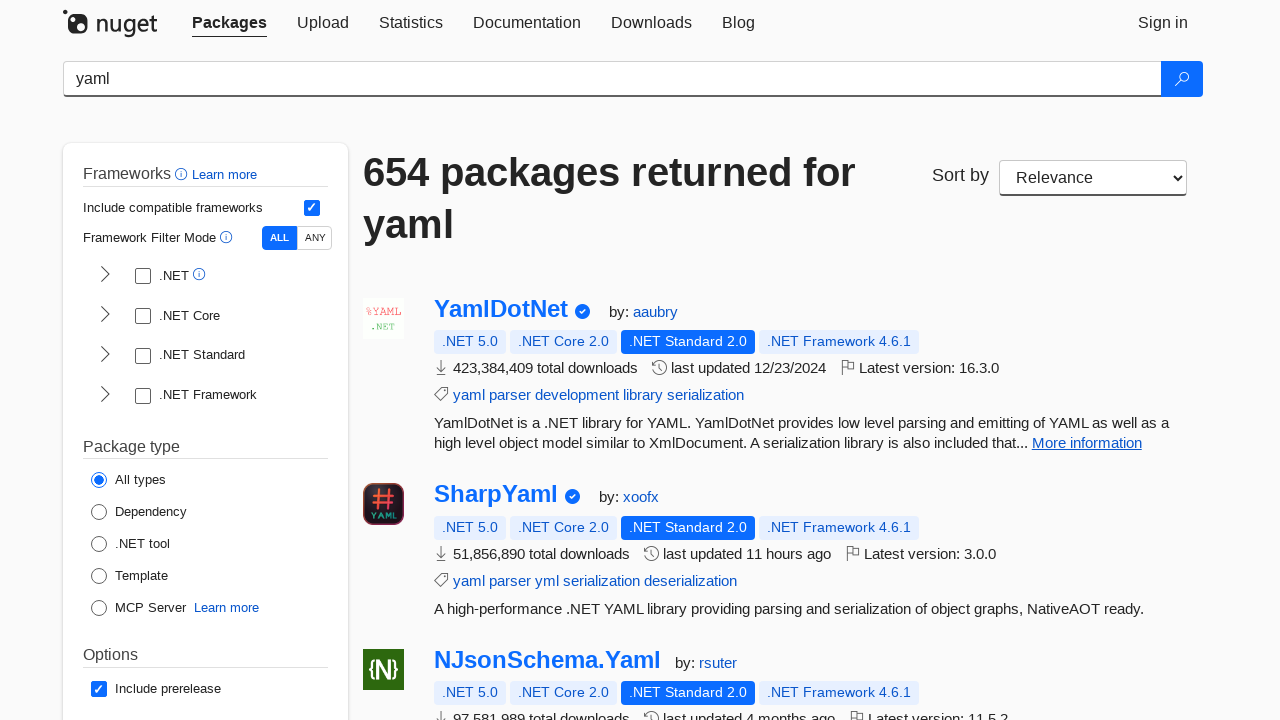

Verified description for package 16
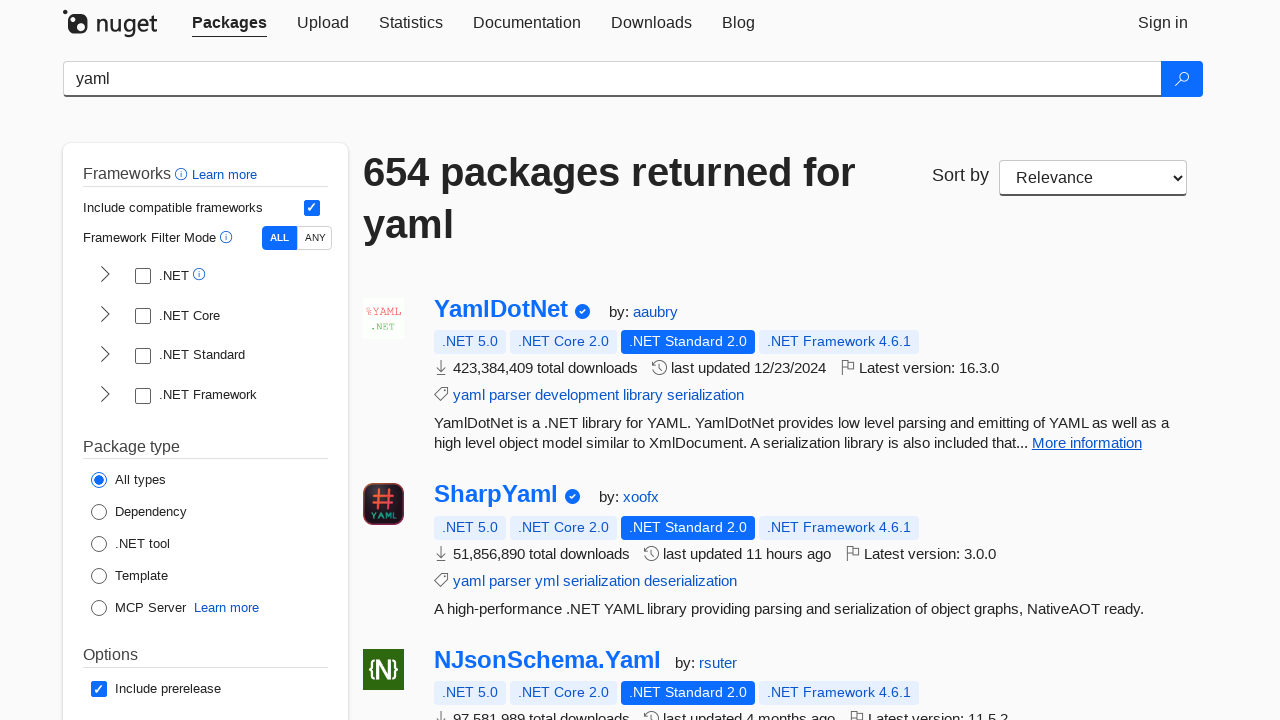

Verified title for package 17
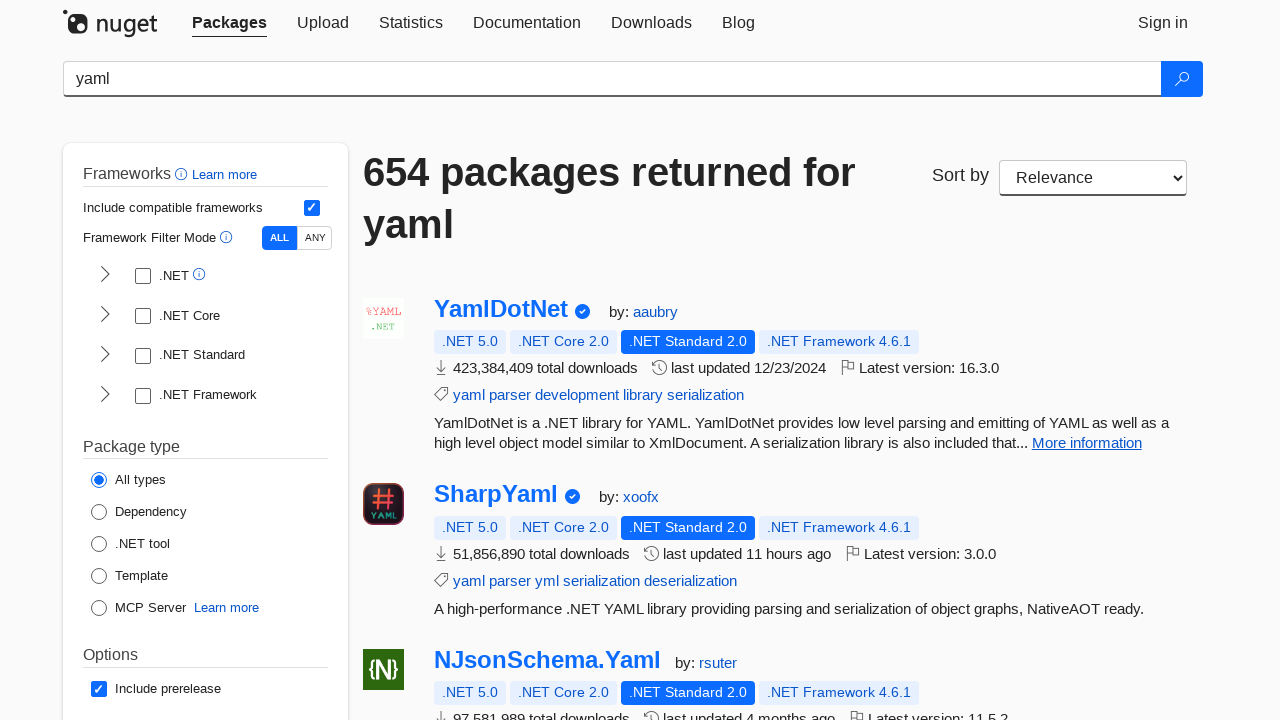

Verified description for package 17
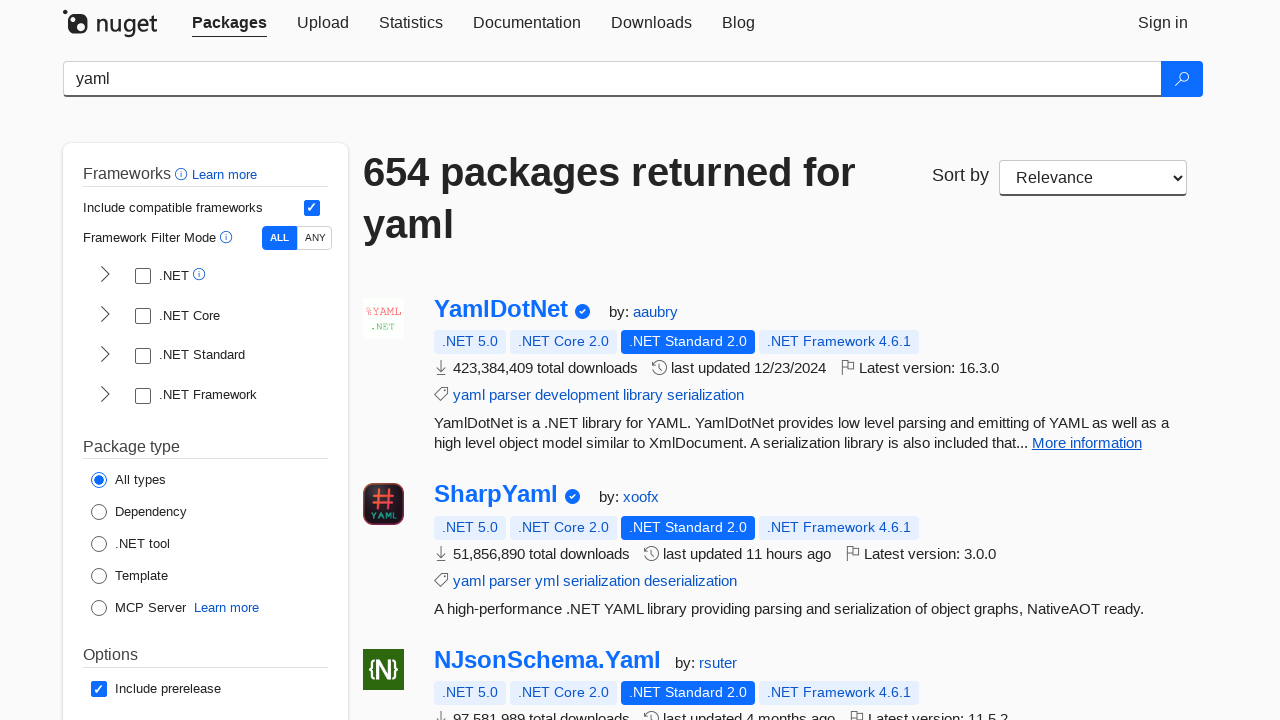

Verified title for package 18
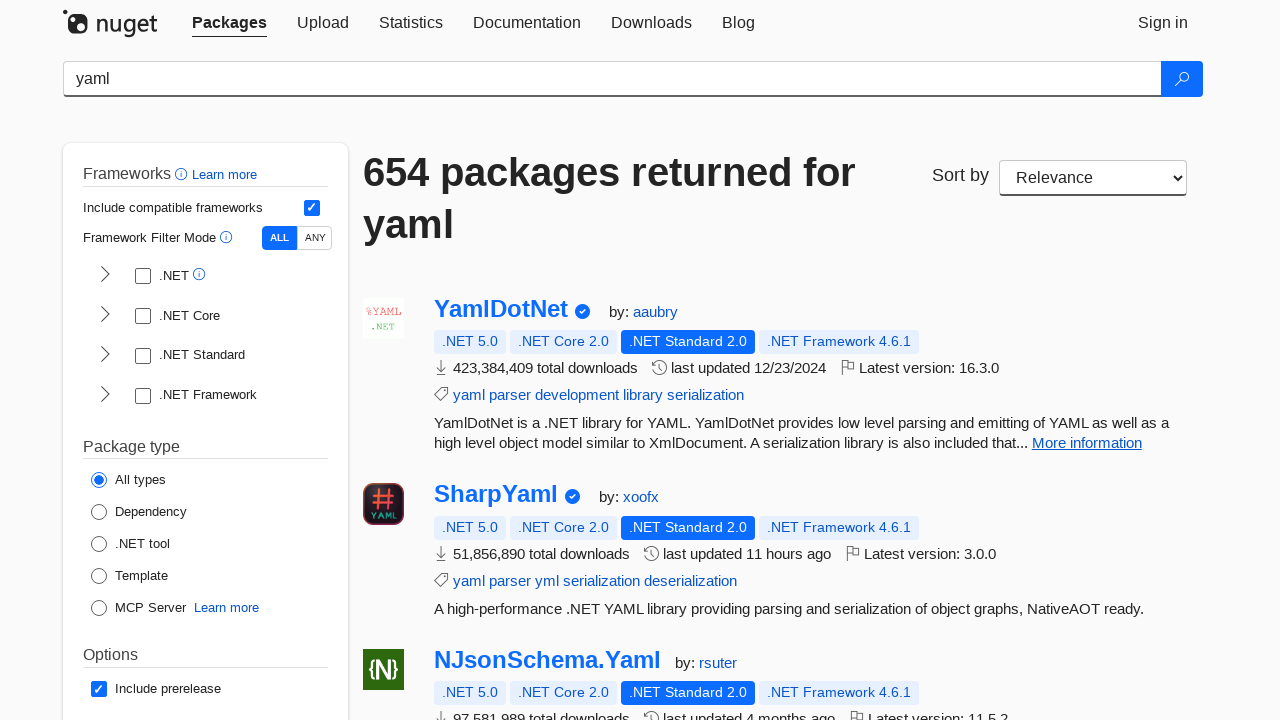

Verified description for package 18
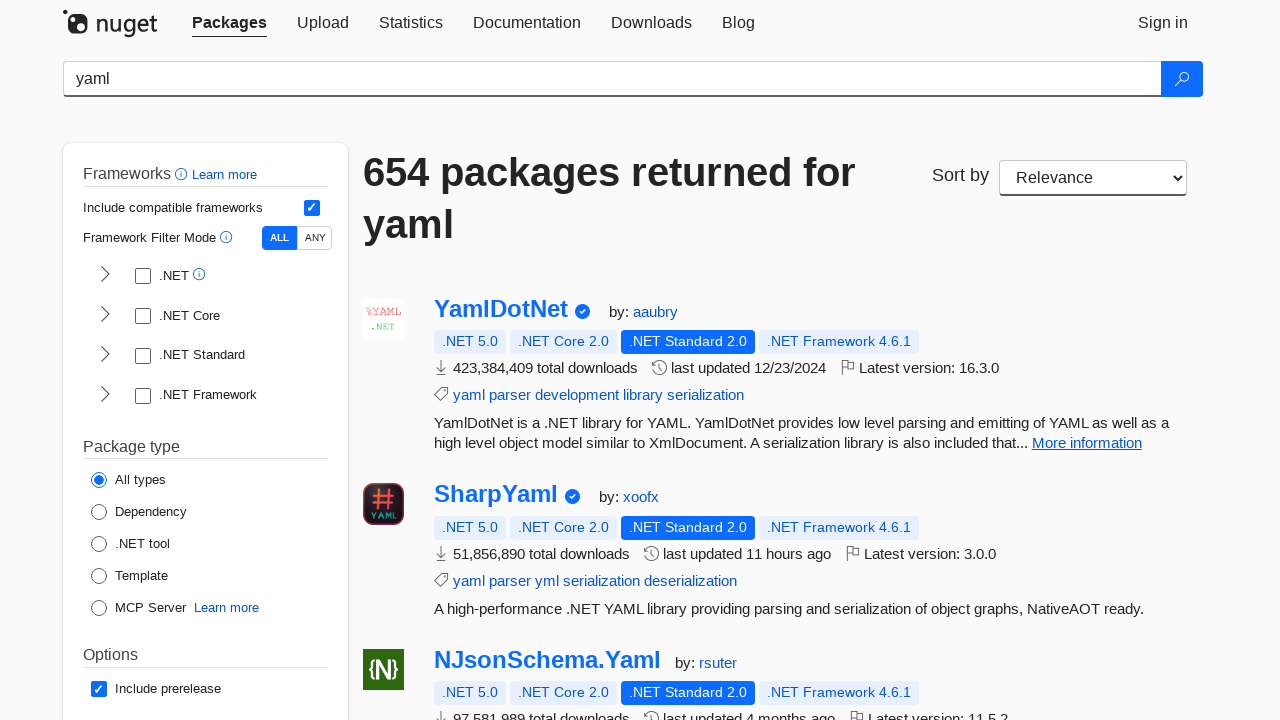

Verified title for package 19
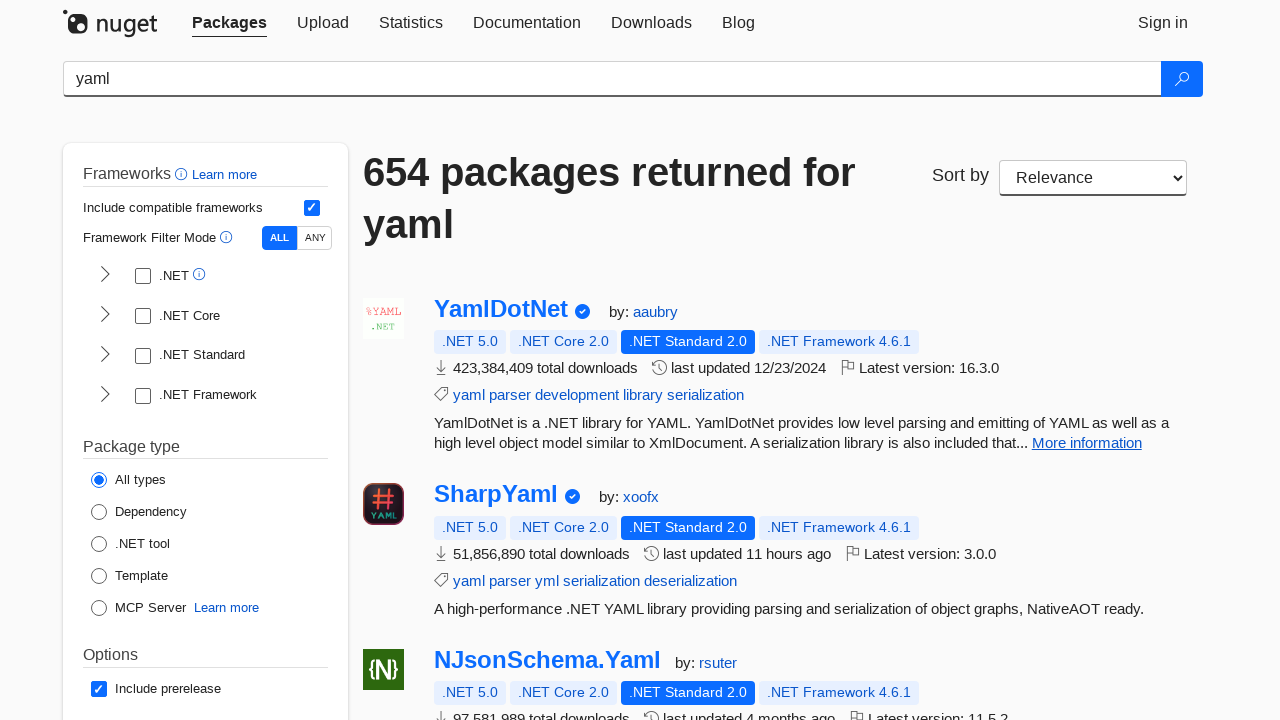

Verified description for package 19
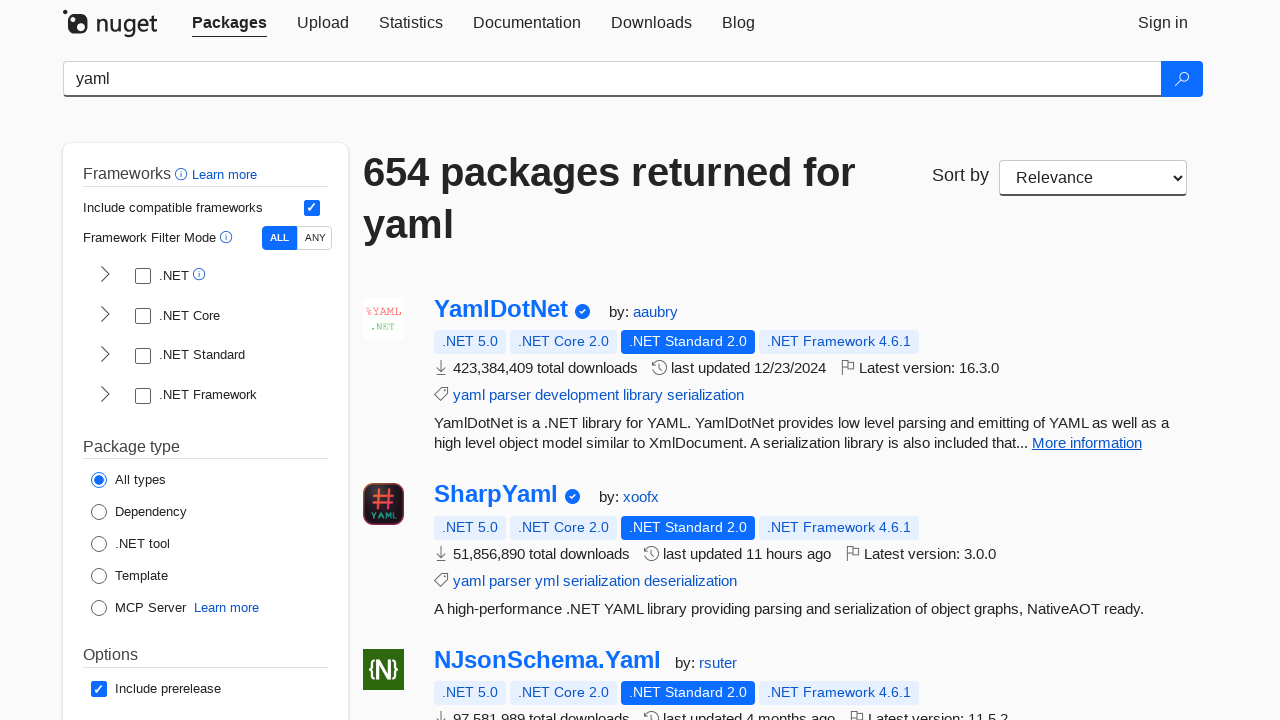

Verified title for package 20
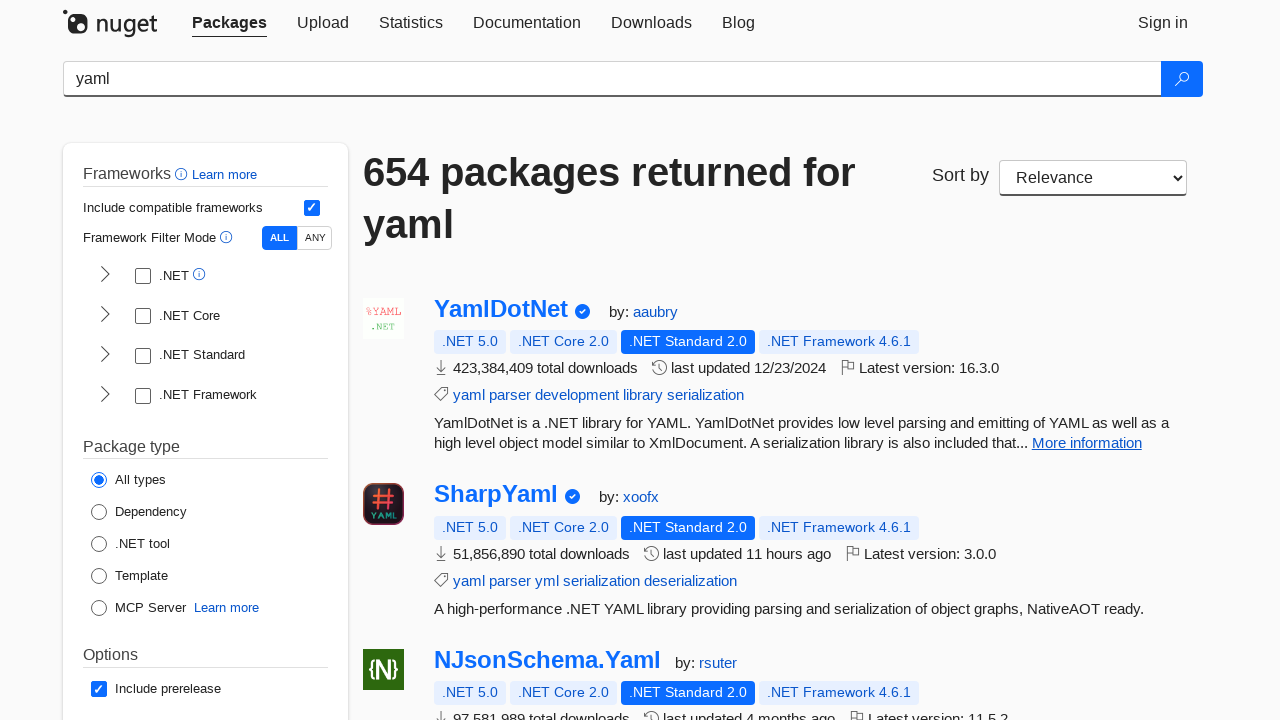

Verified description for package 20
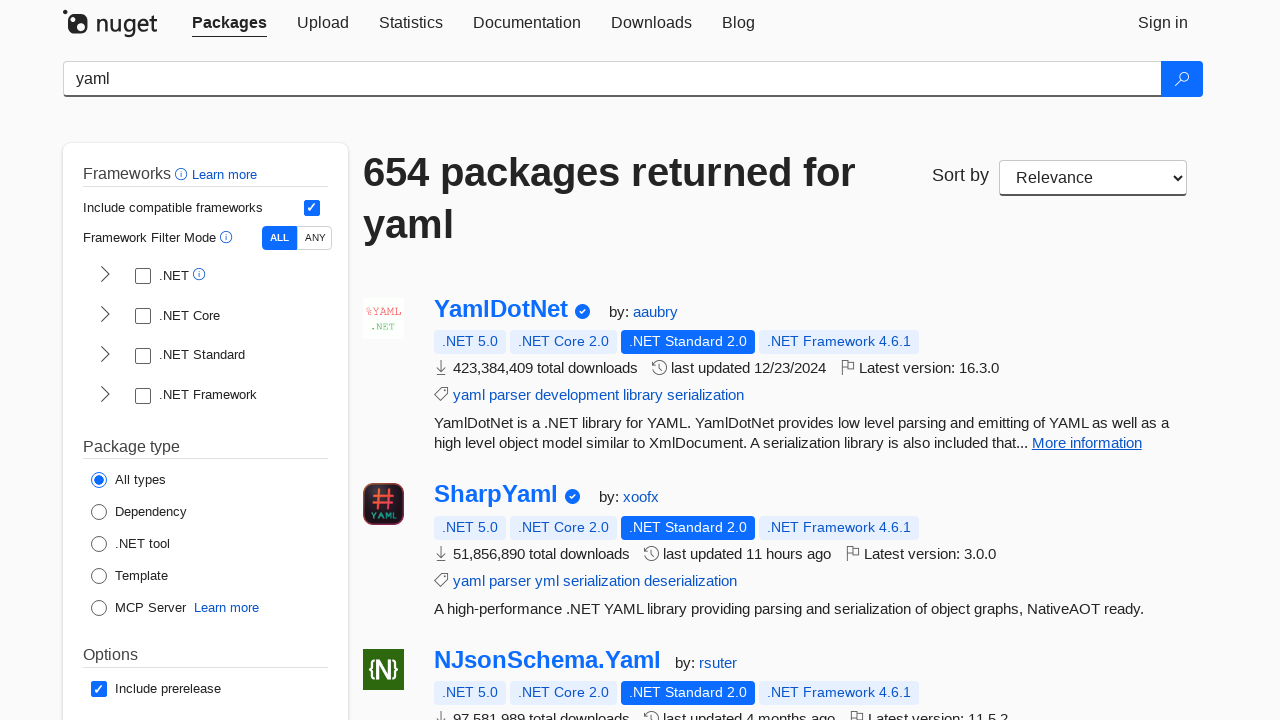

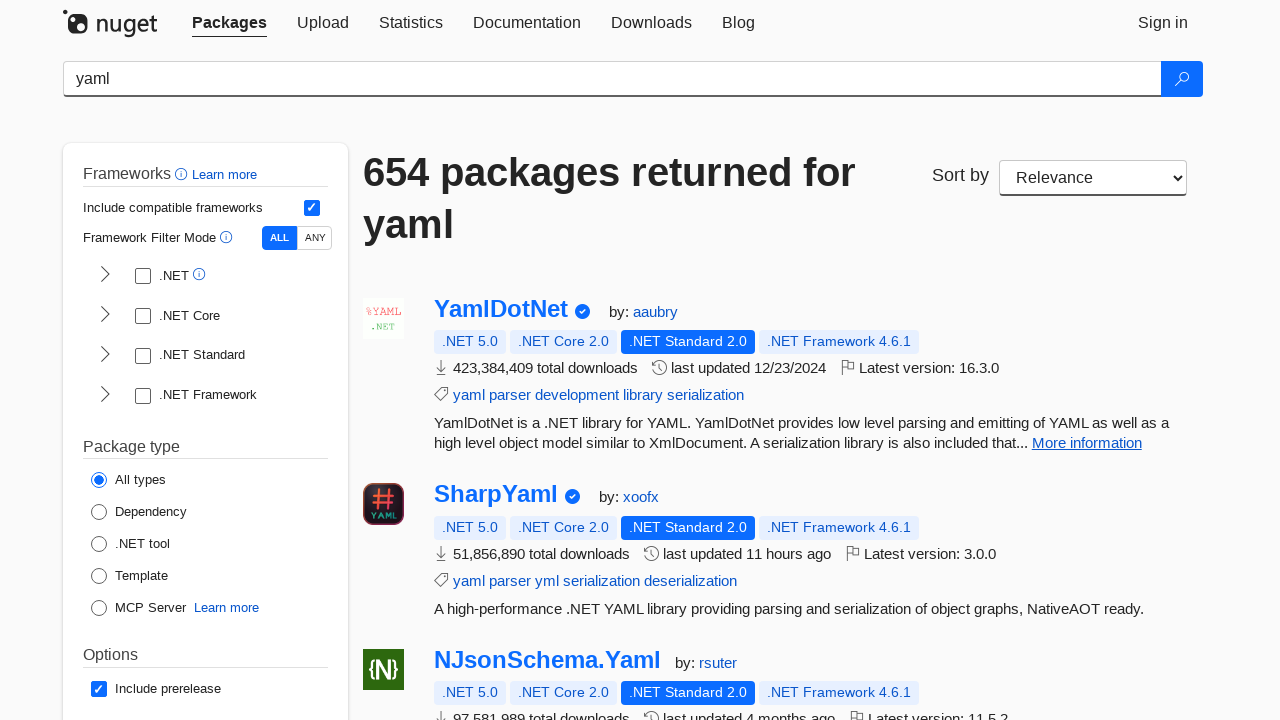